Tests infinite scrolling functionality by scrolling to the bottom of the page until no new content loads

Starting URL: https://www.scrapingcourse.com/infinite-scrolling

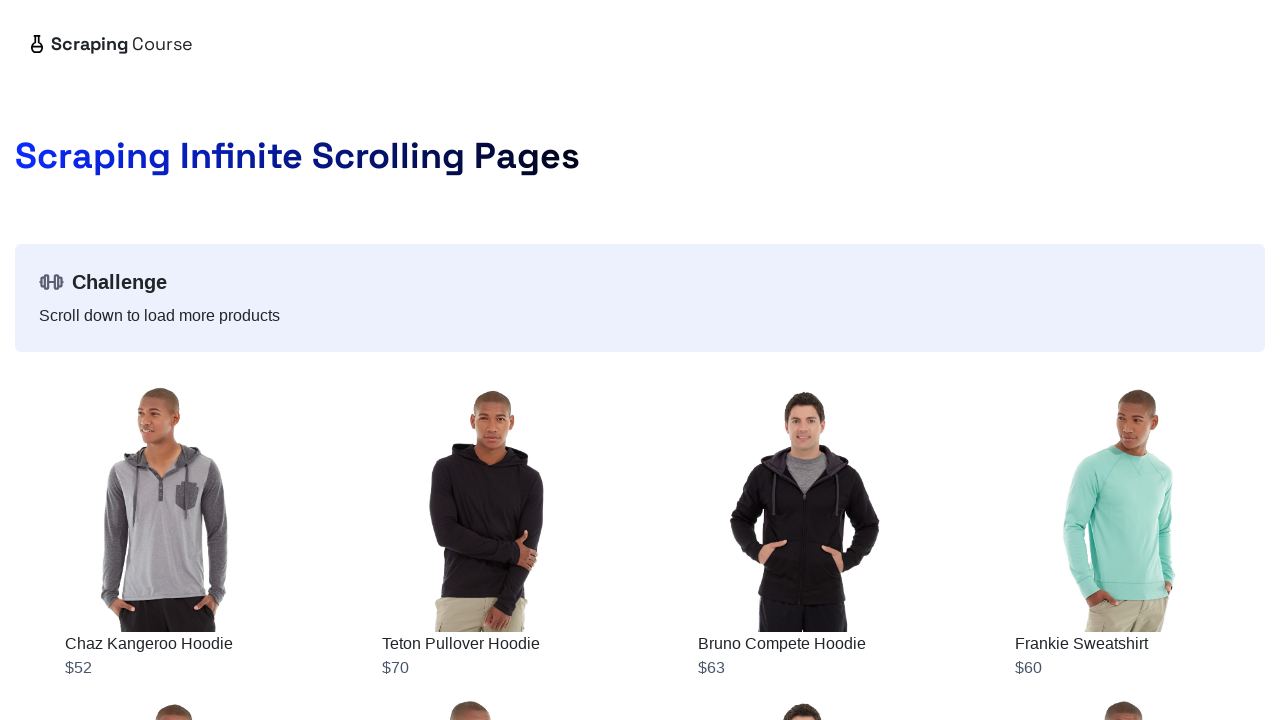

Retrieved initial page scroll height
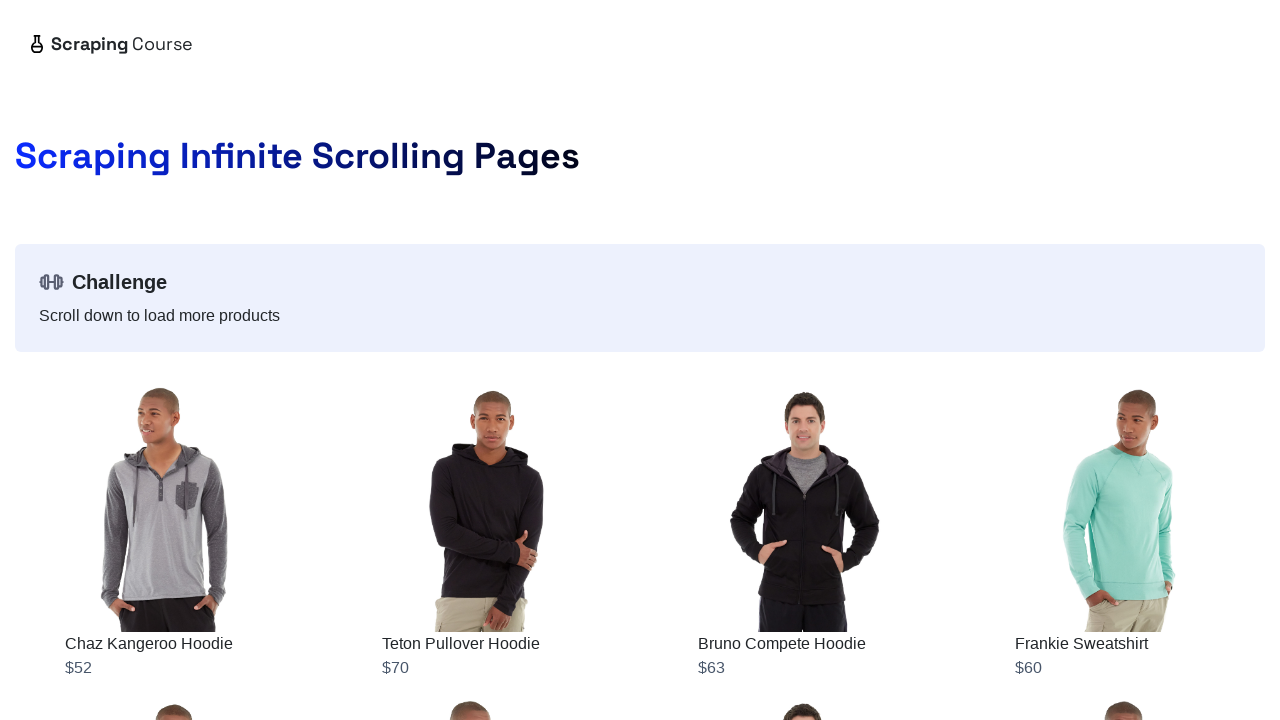

Scrolled to bottom of page
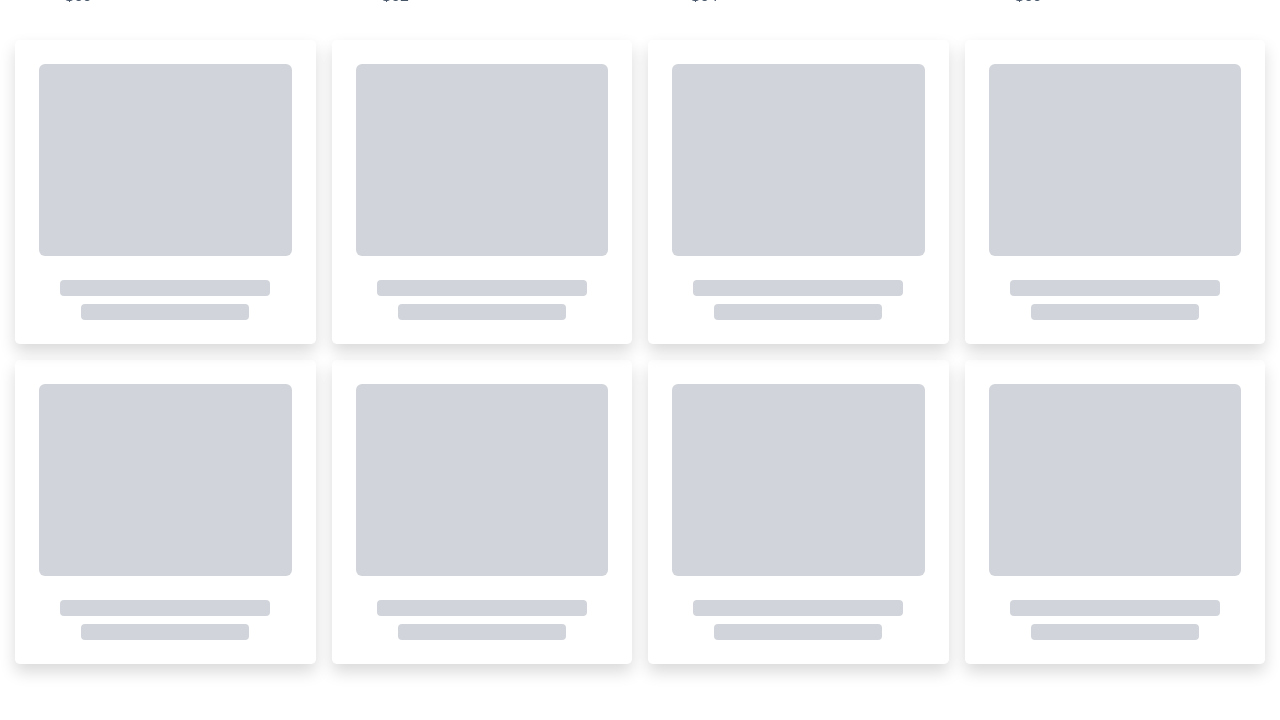

Waited 5 seconds for new content to load
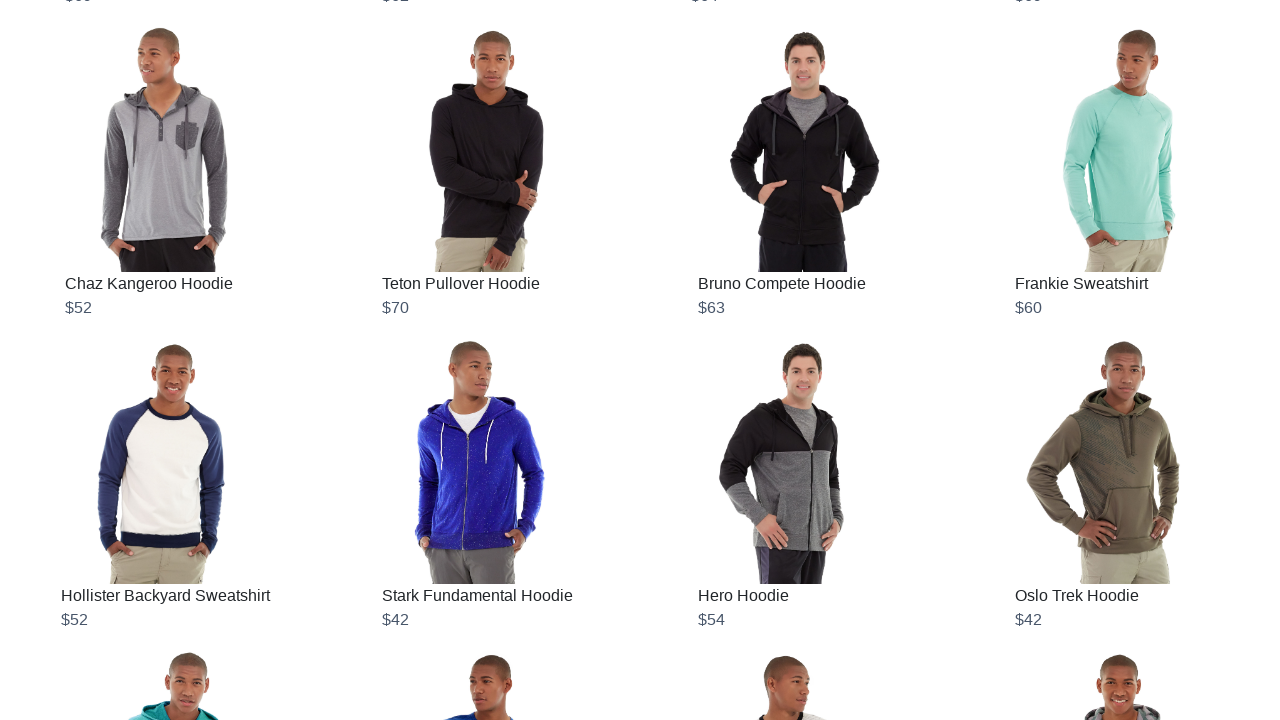

Retrieved updated page scroll height
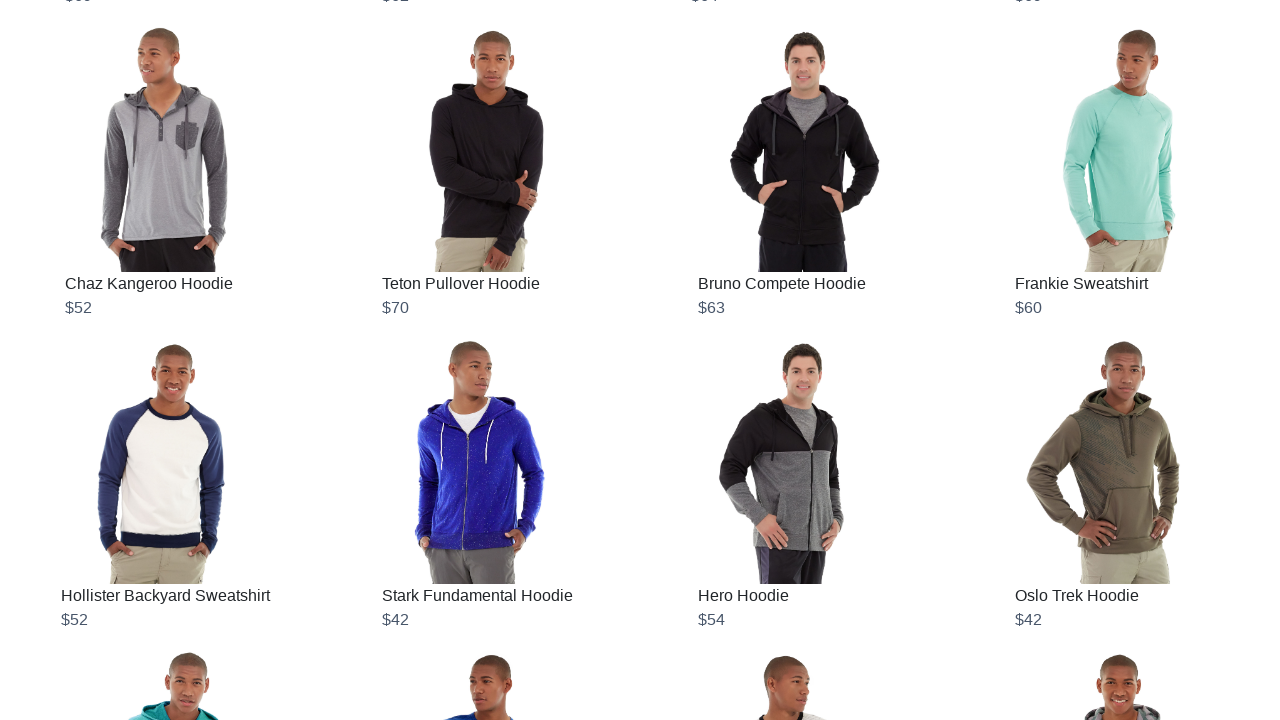

New content detected, continuing to scroll
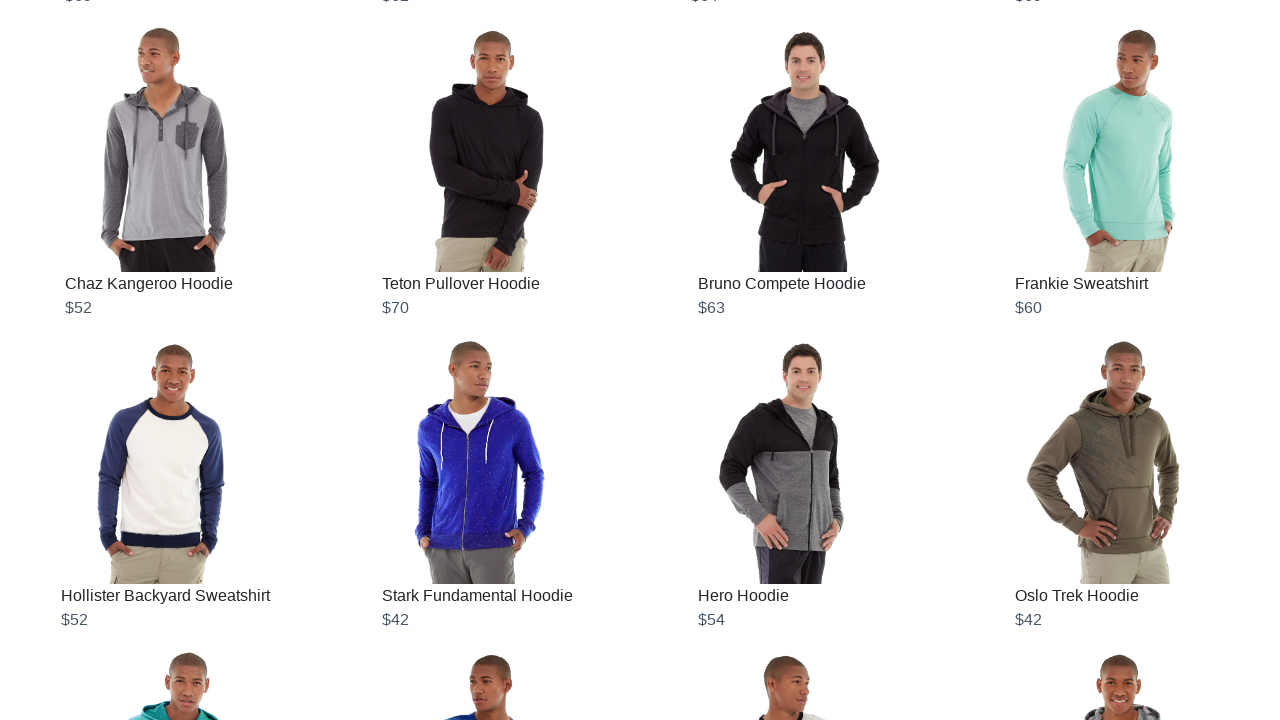

Scrolled to bottom of page
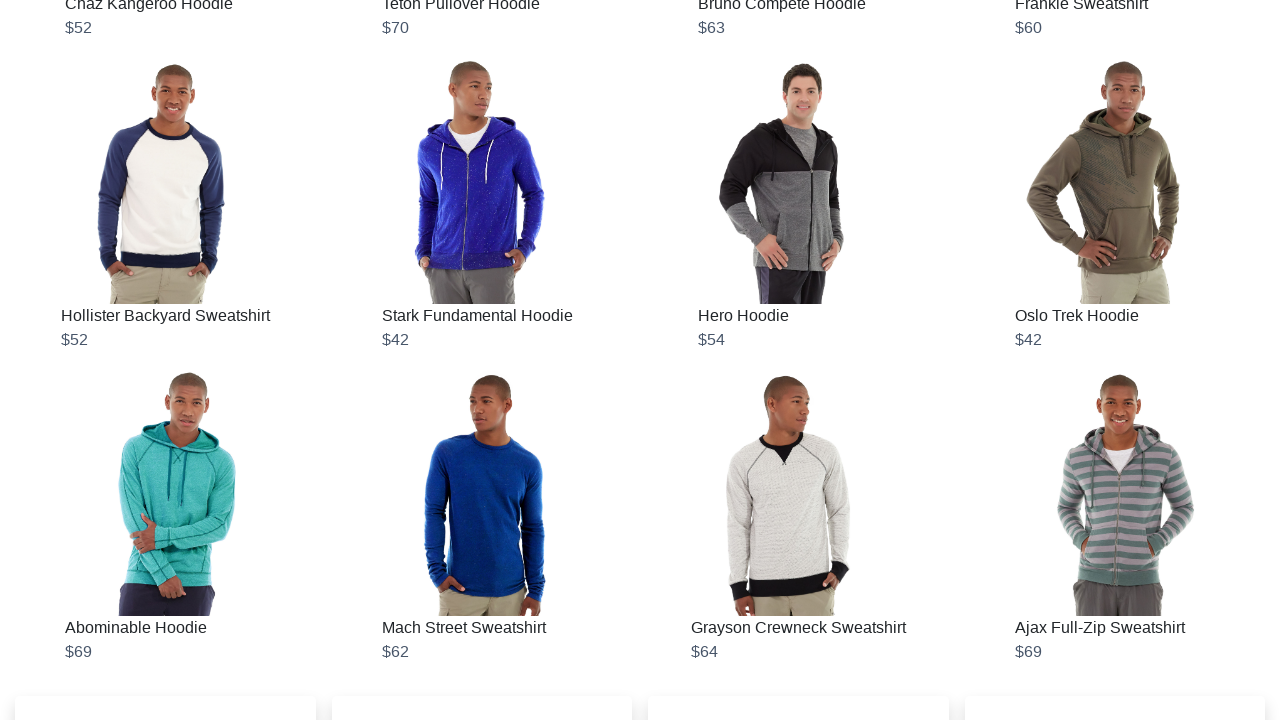

Waited 5 seconds for new content to load
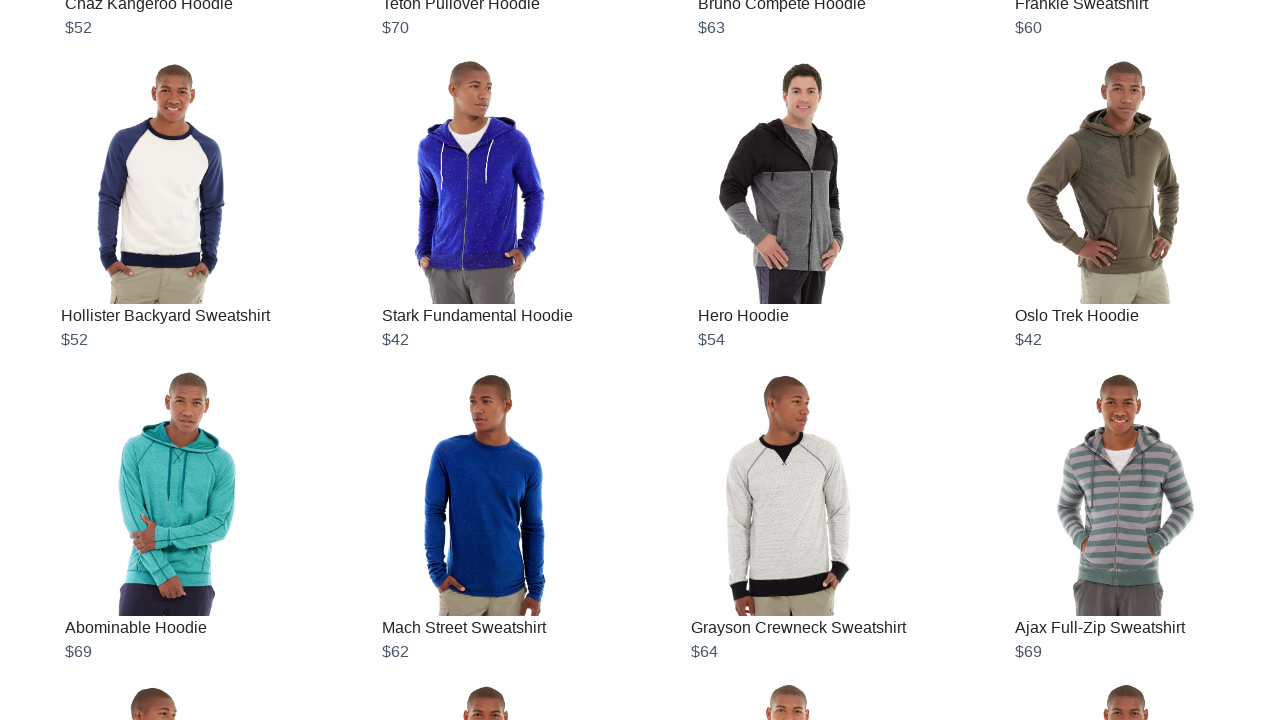

Retrieved updated page scroll height
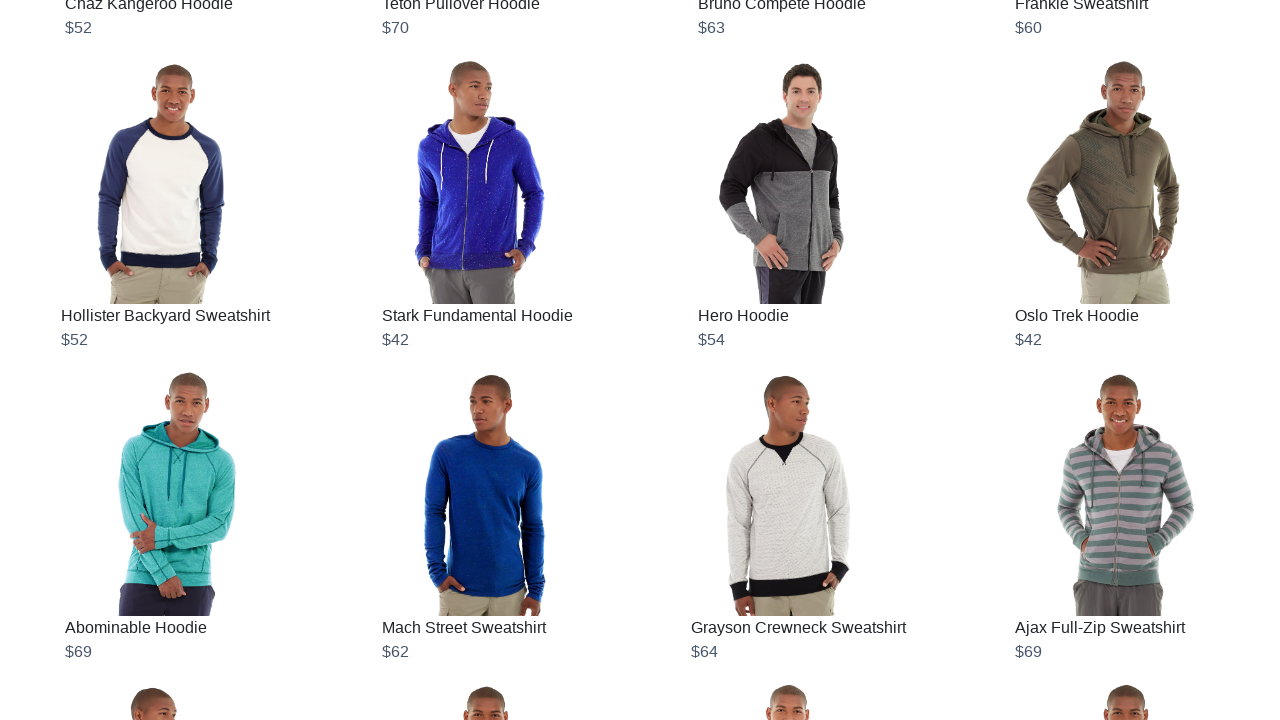

New content detected, continuing to scroll
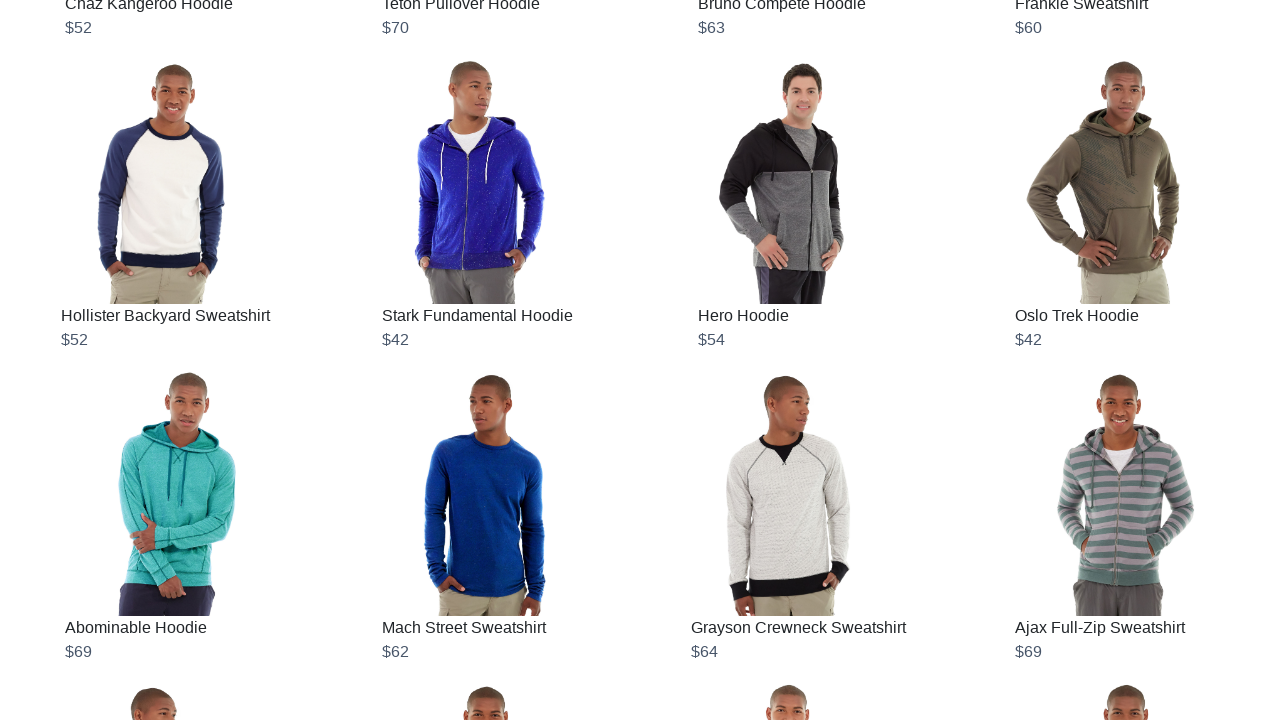

Scrolled to bottom of page
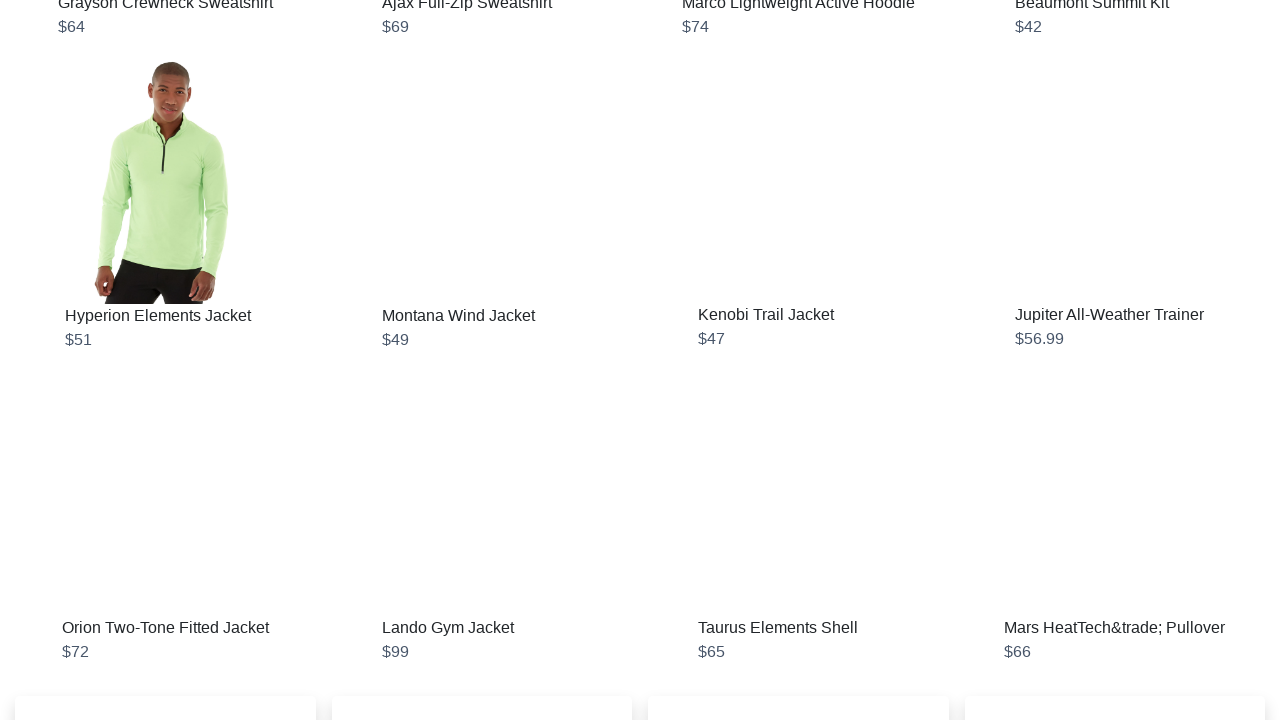

Waited 5 seconds for new content to load
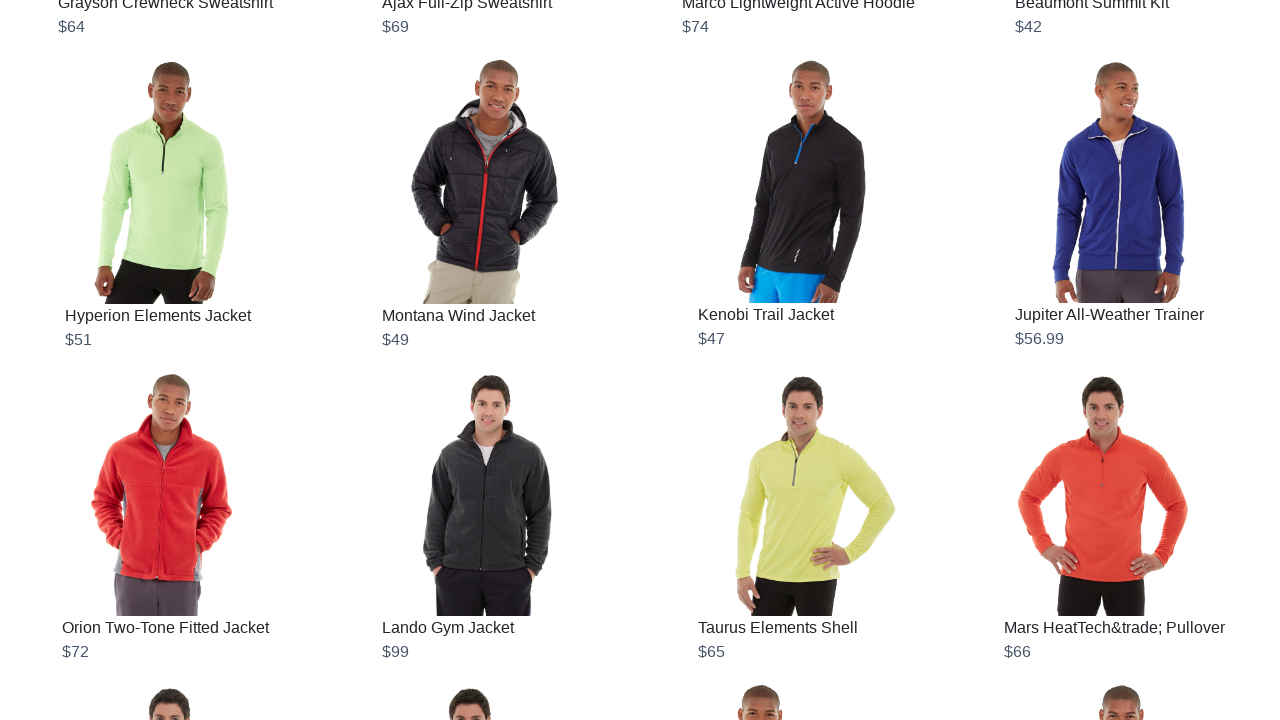

Retrieved updated page scroll height
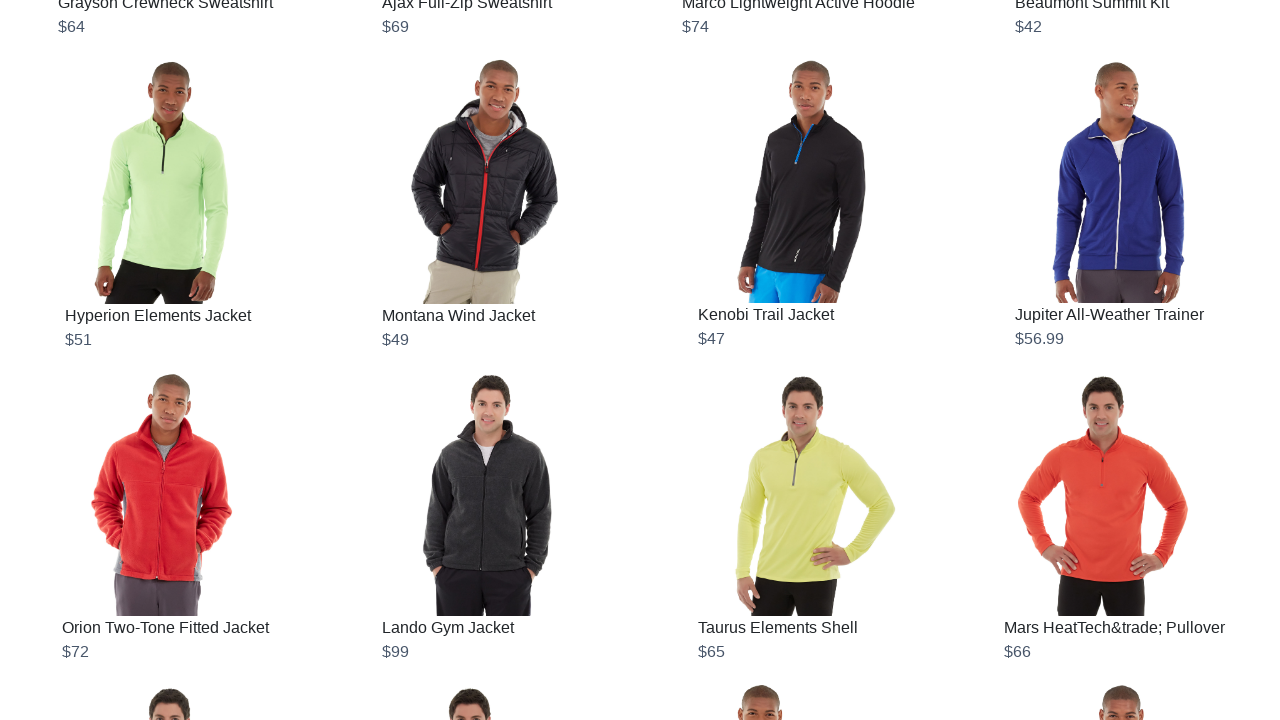

New content detected, continuing to scroll
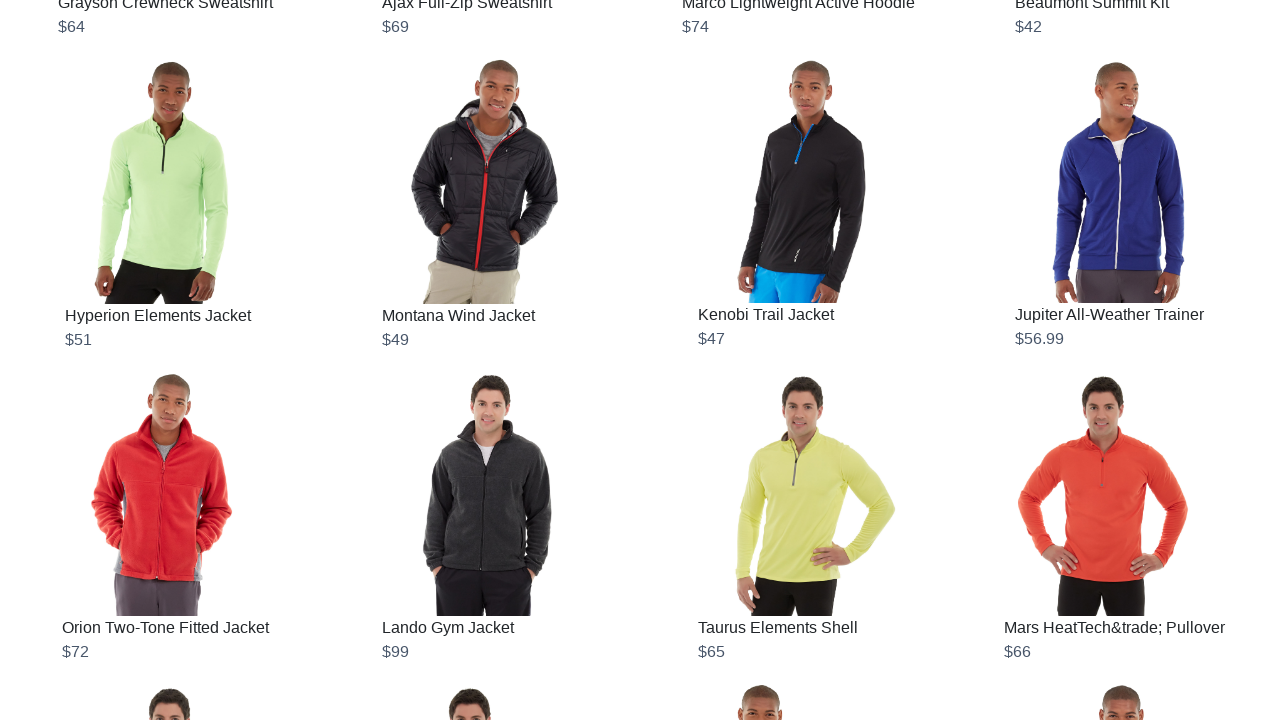

Scrolled to bottom of page
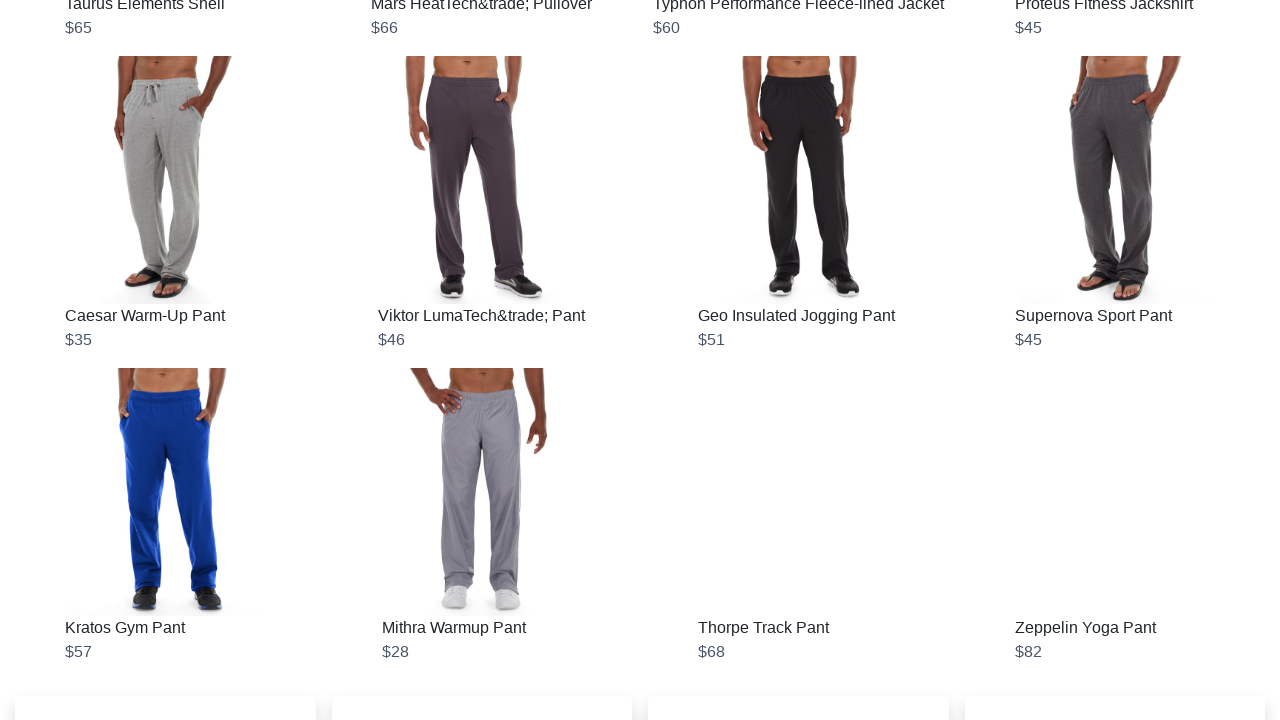

Waited 5 seconds for new content to load
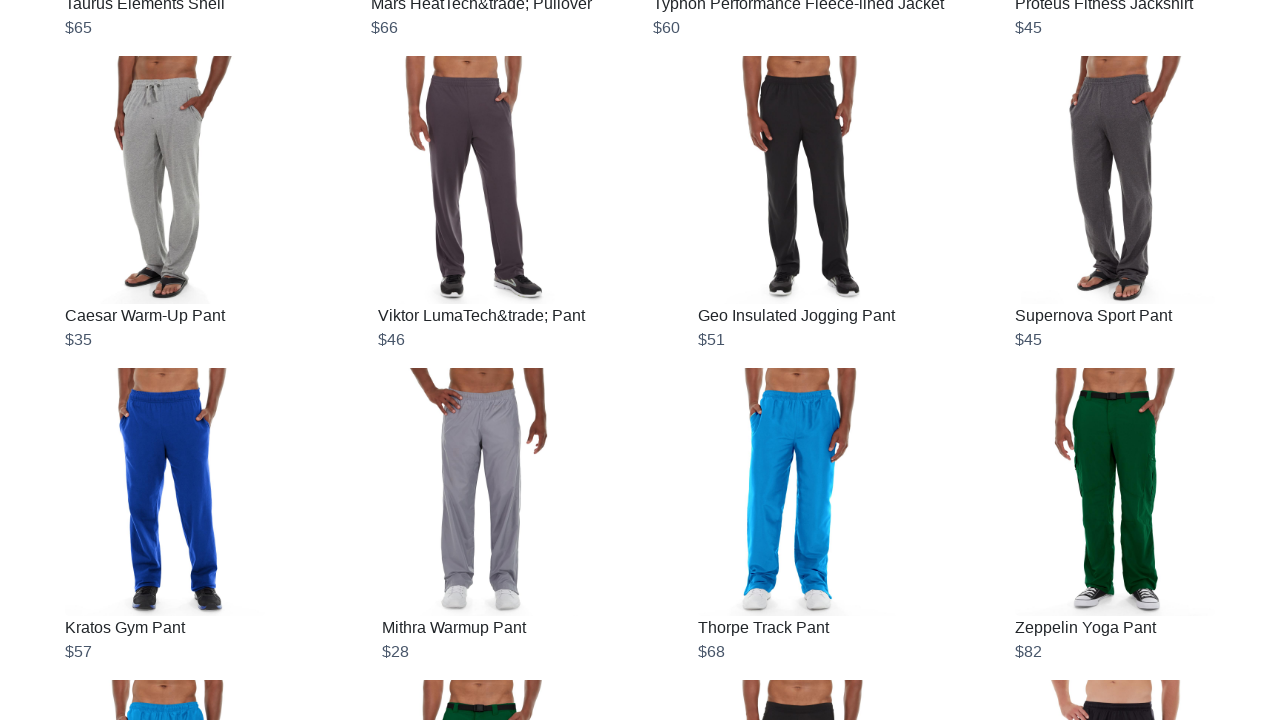

Retrieved updated page scroll height
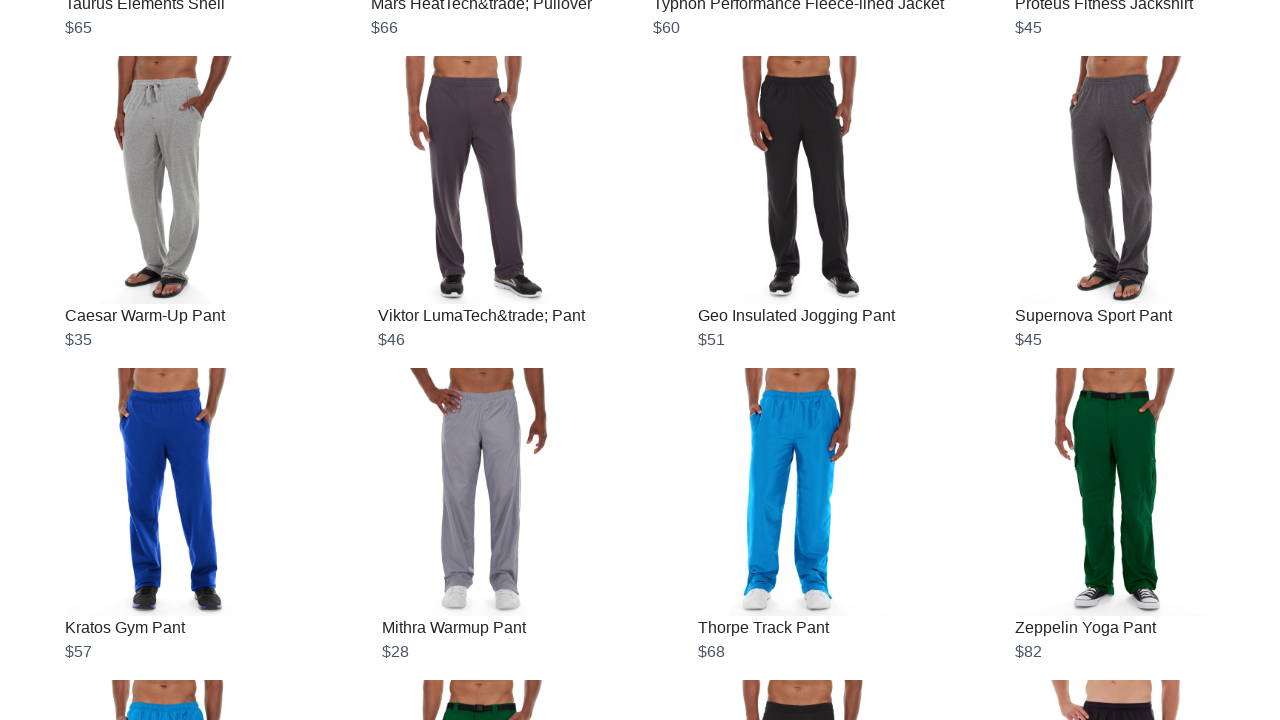

New content detected, continuing to scroll
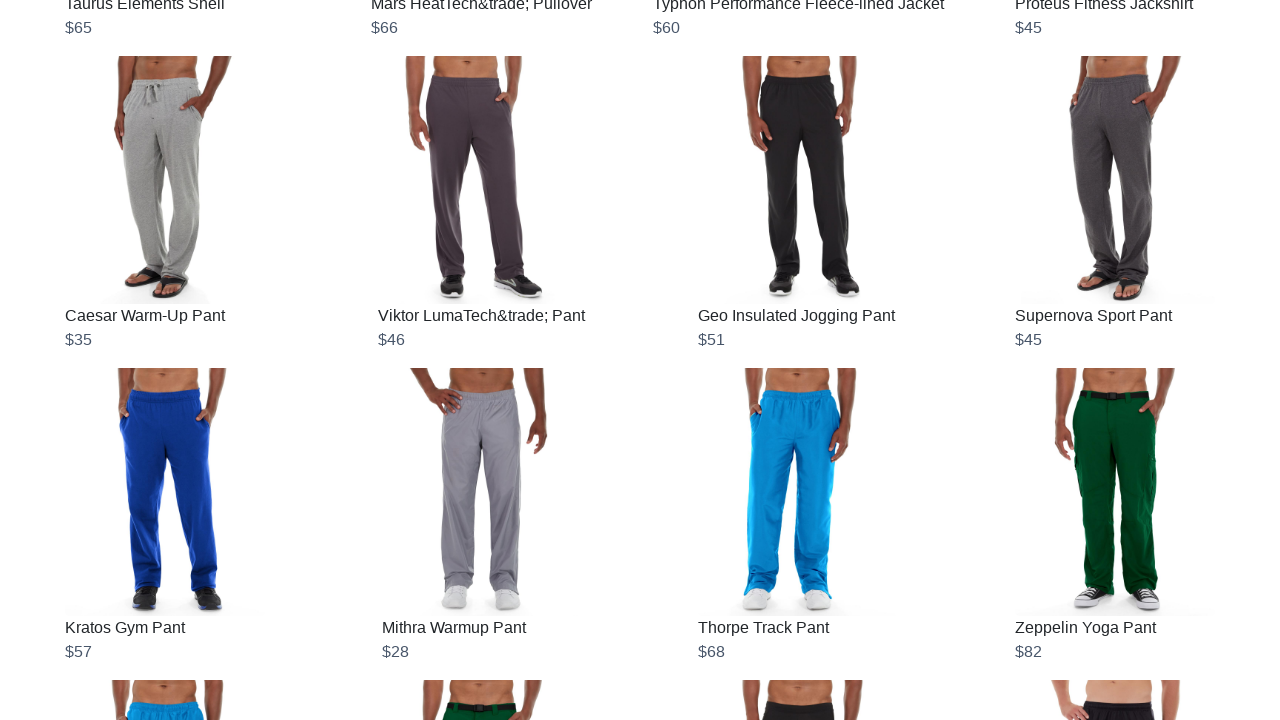

Scrolled to bottom of page
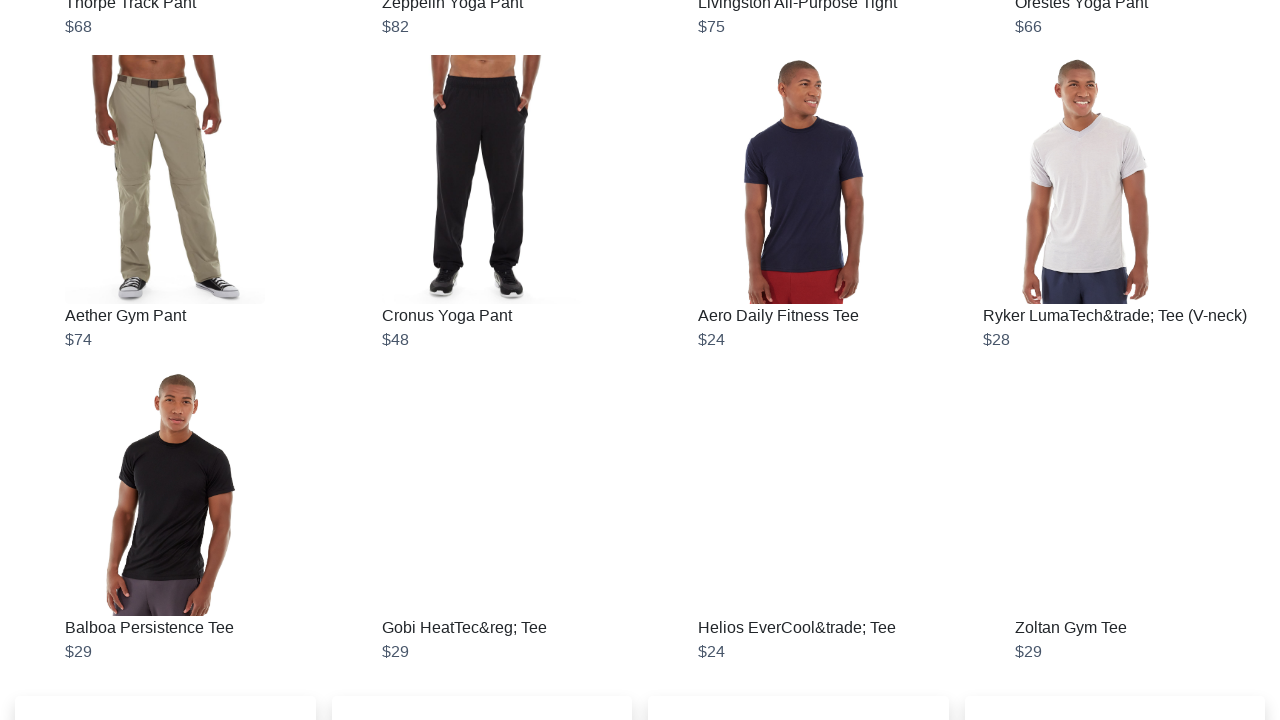

Waited 5 seconds for new content to load
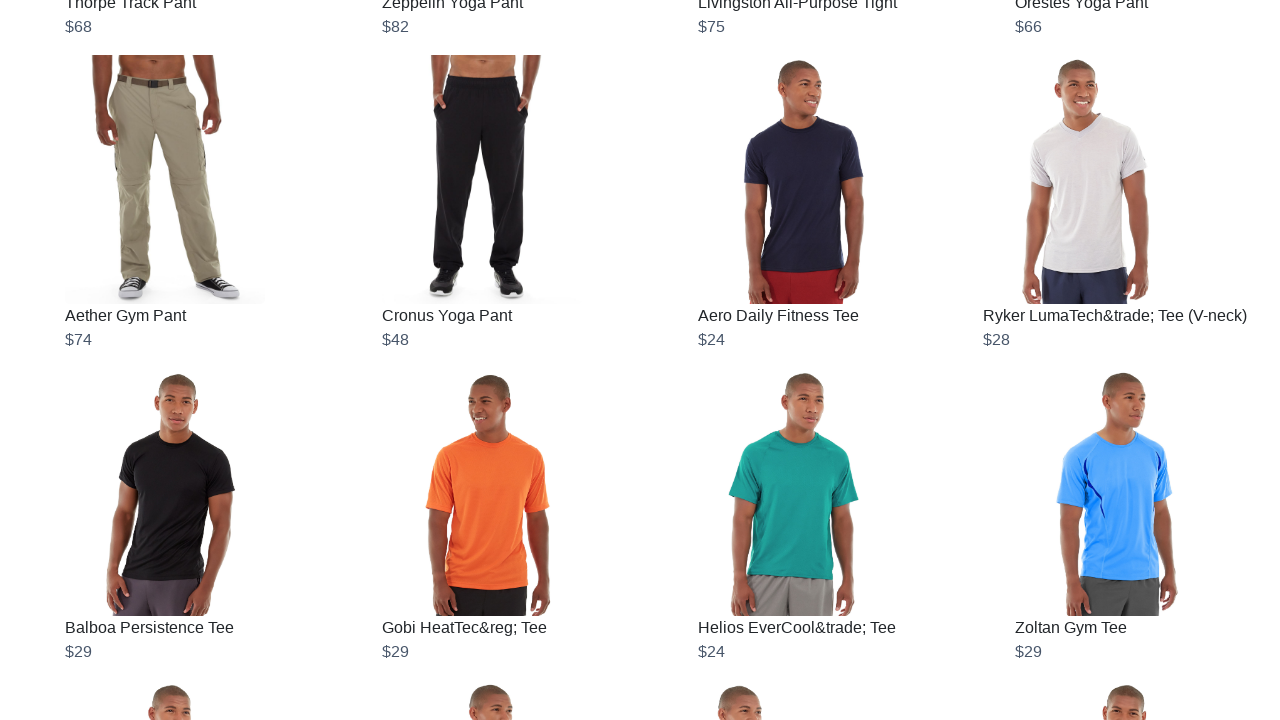

Retrieved updated page scroll height
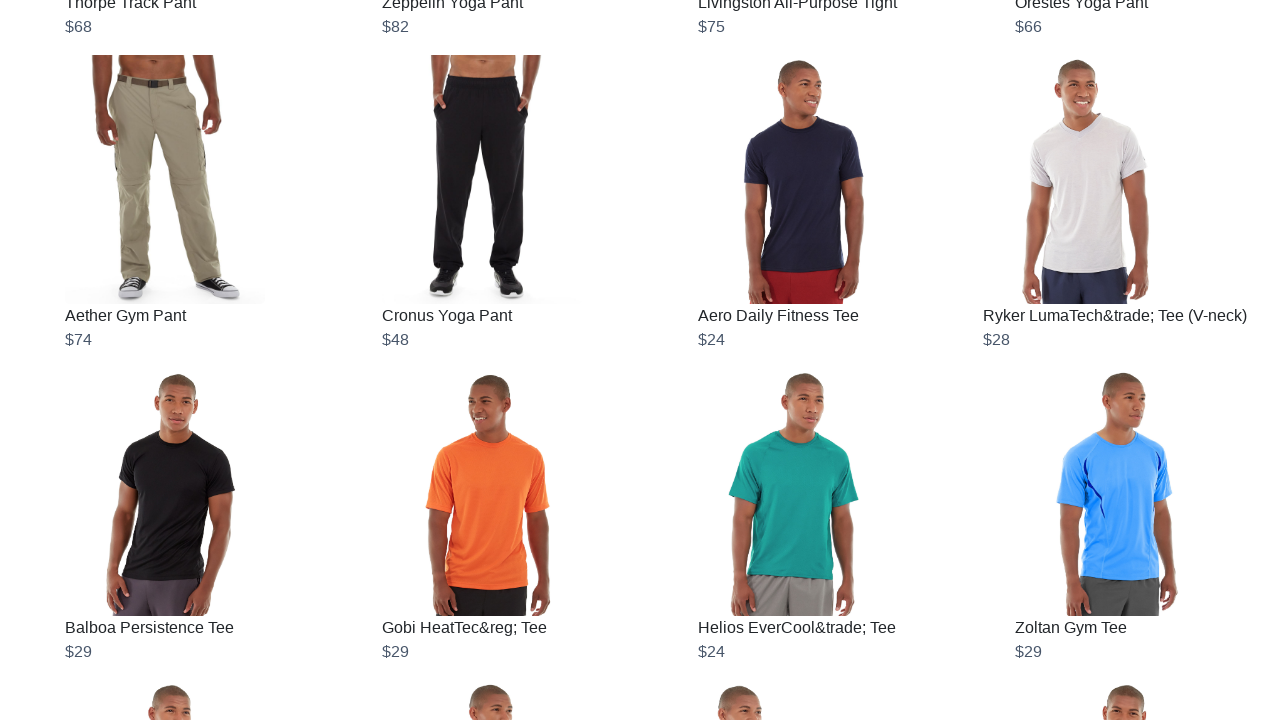

New content detected, continuing to scroll
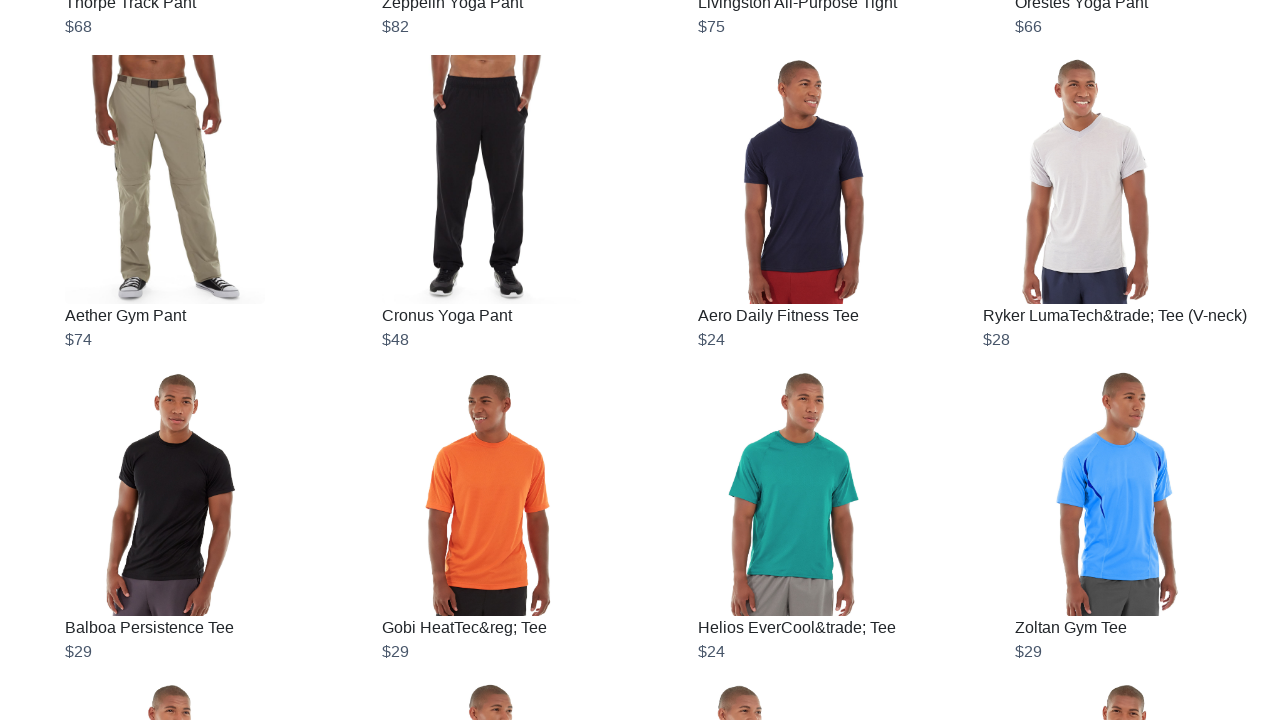

Scrolled to bottom of page
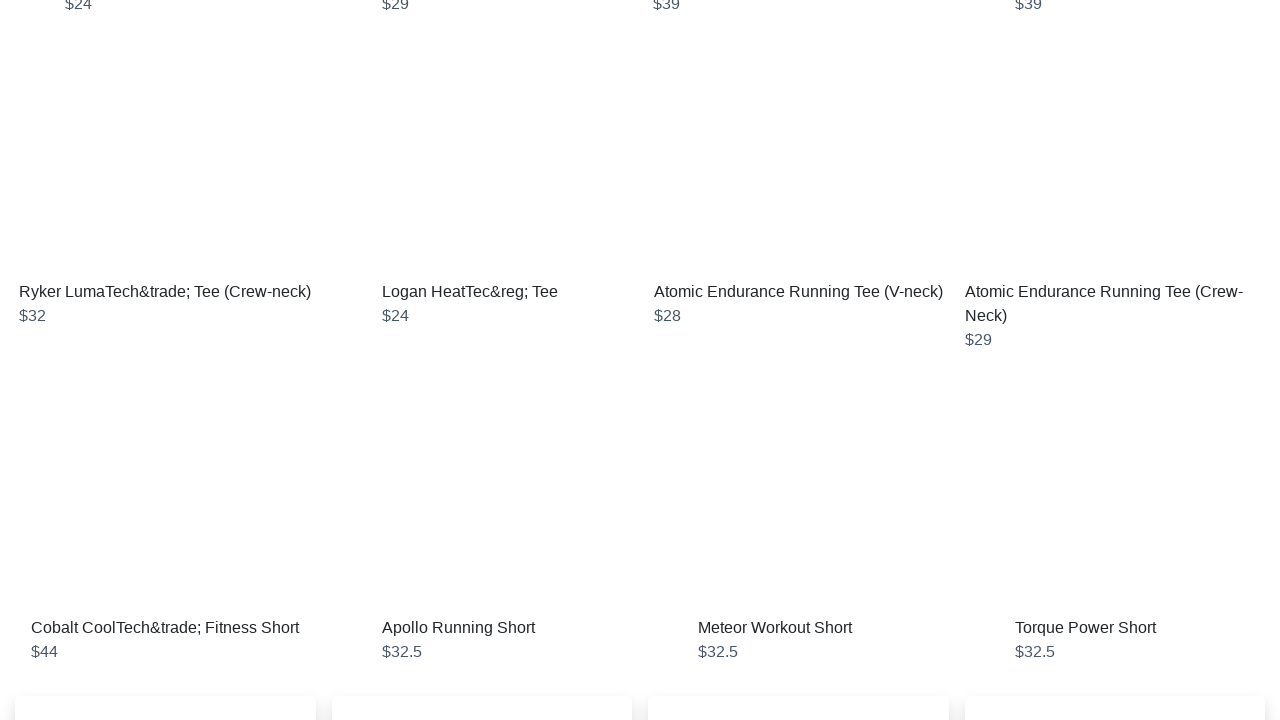

Waited 5 seconds for new content to load
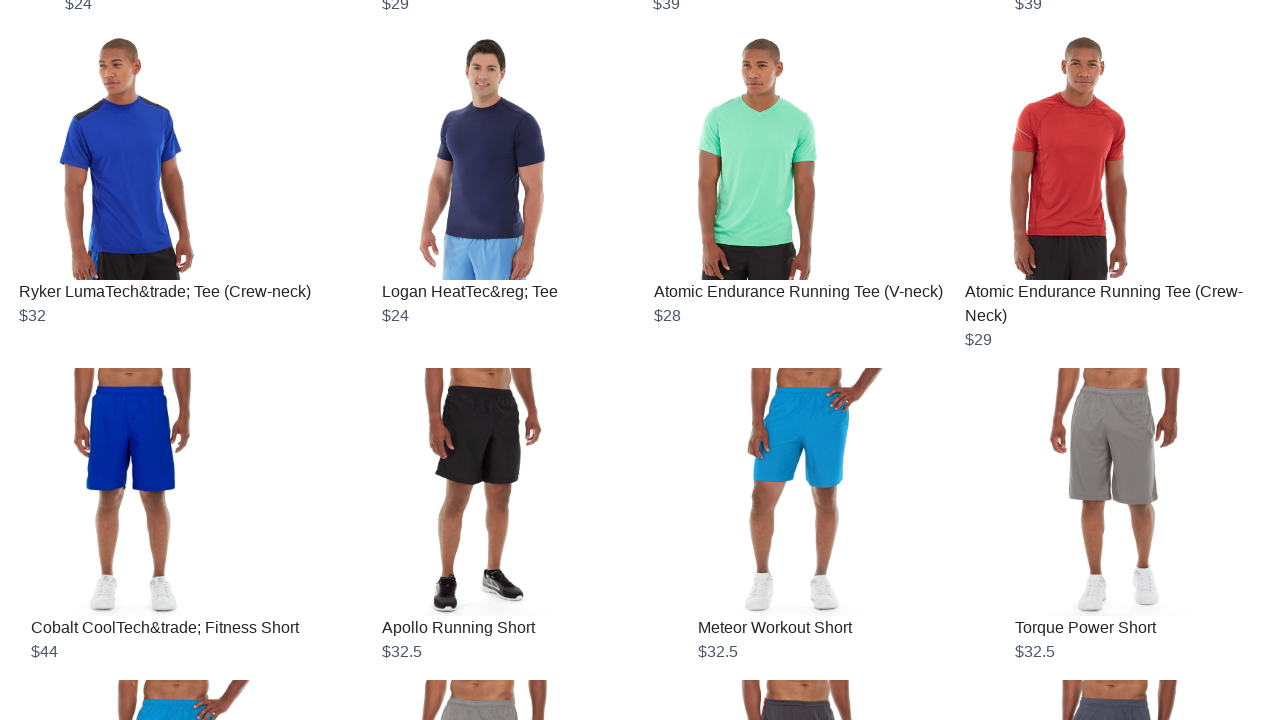

Retrieved updated page scroll height
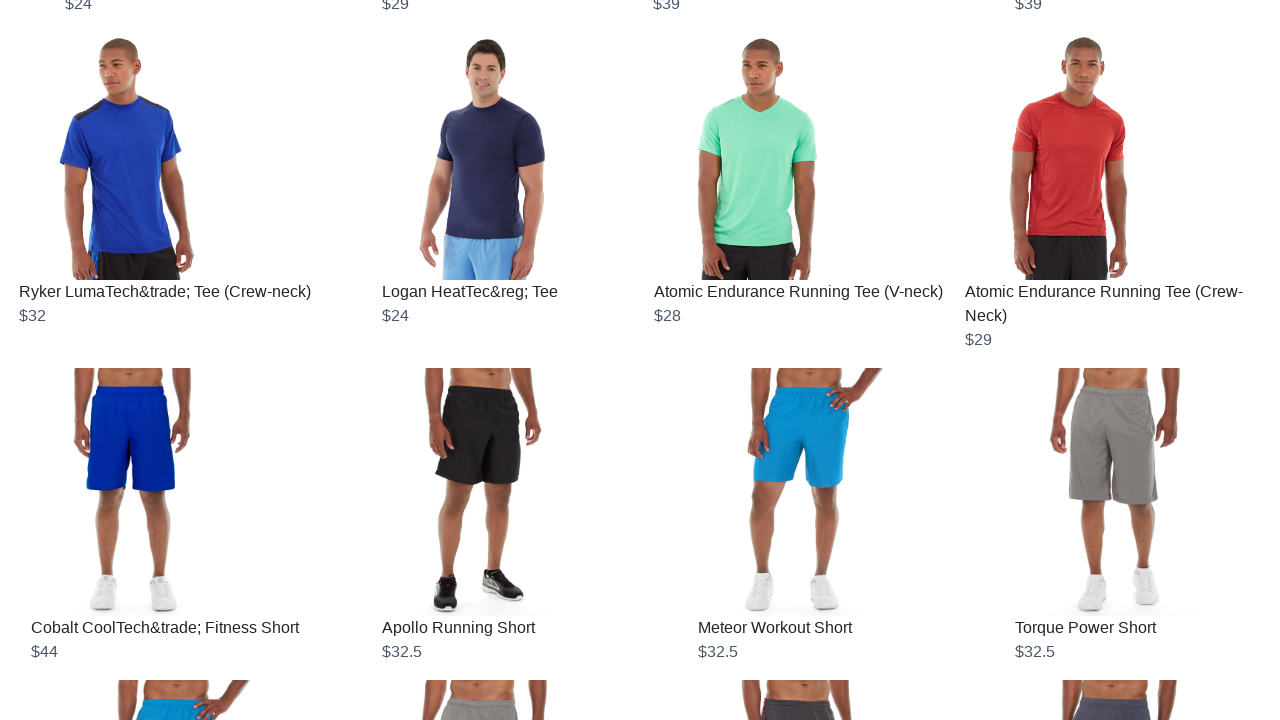

New content detected, continuing to scroll
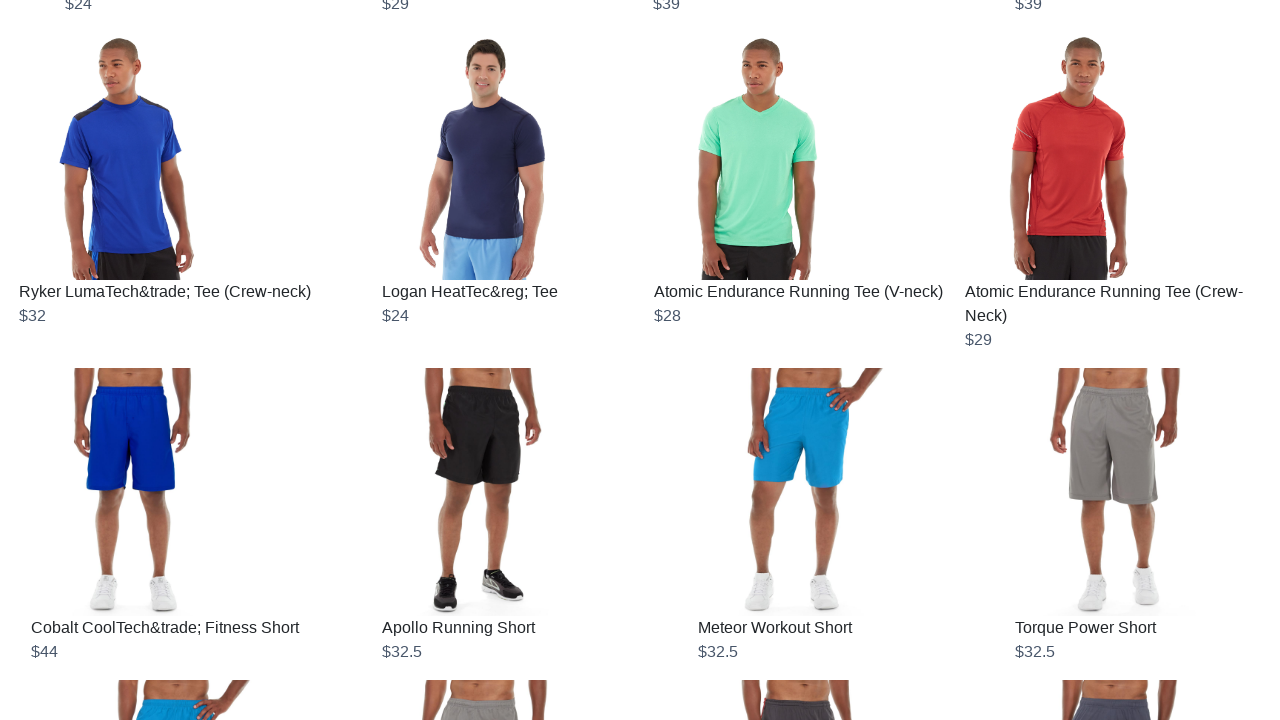

Scrolled to bottom of page
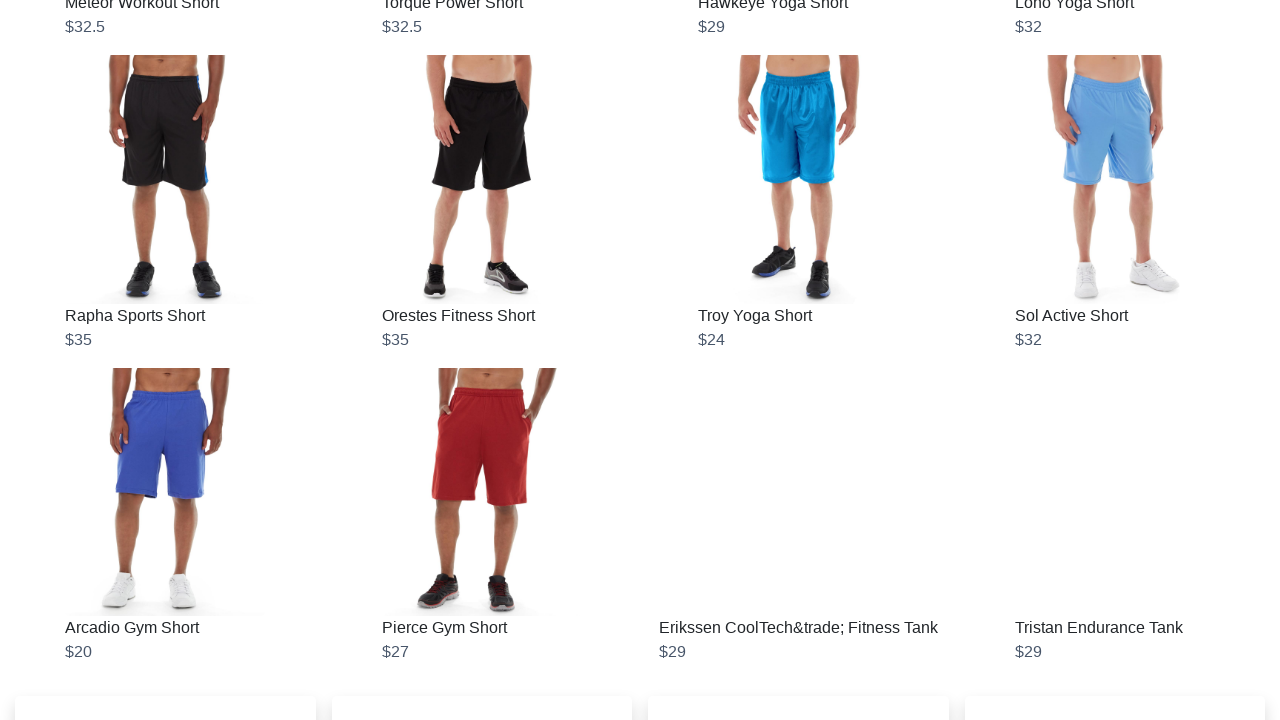

Waited 5 seconds for new content to load
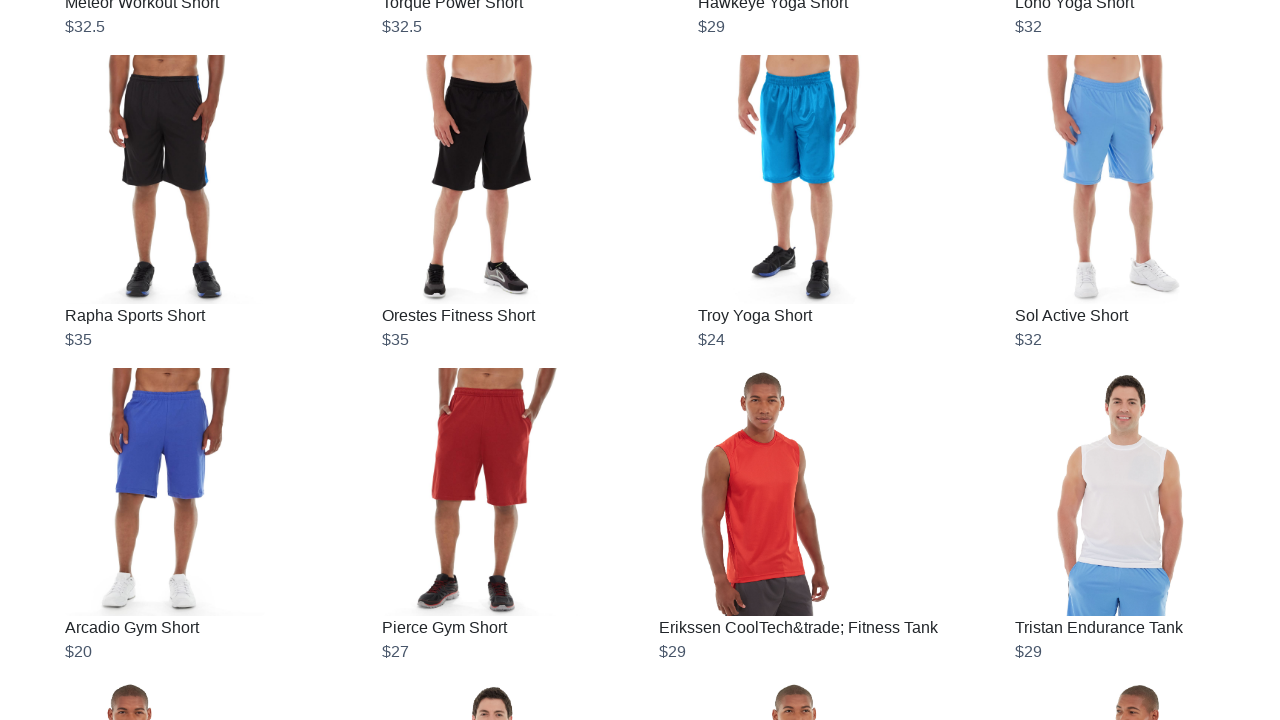

Retrieved updated page scroll height
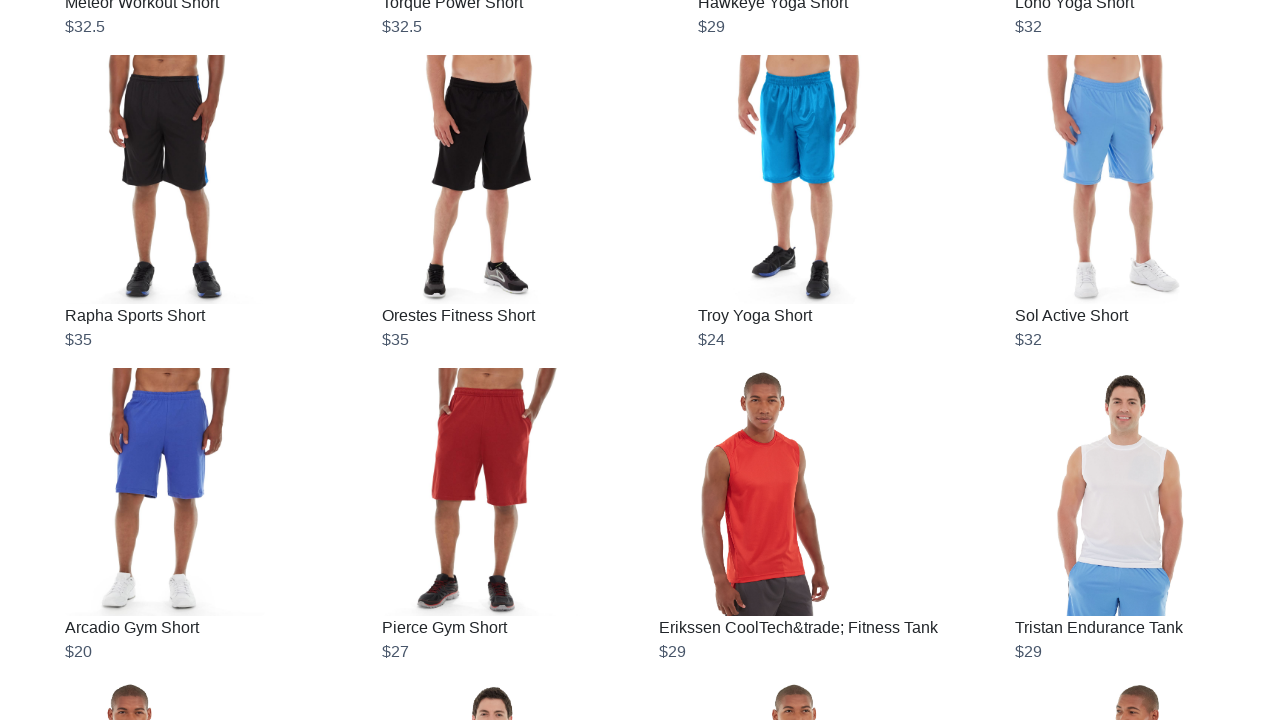

New content detected, continuing to scroll
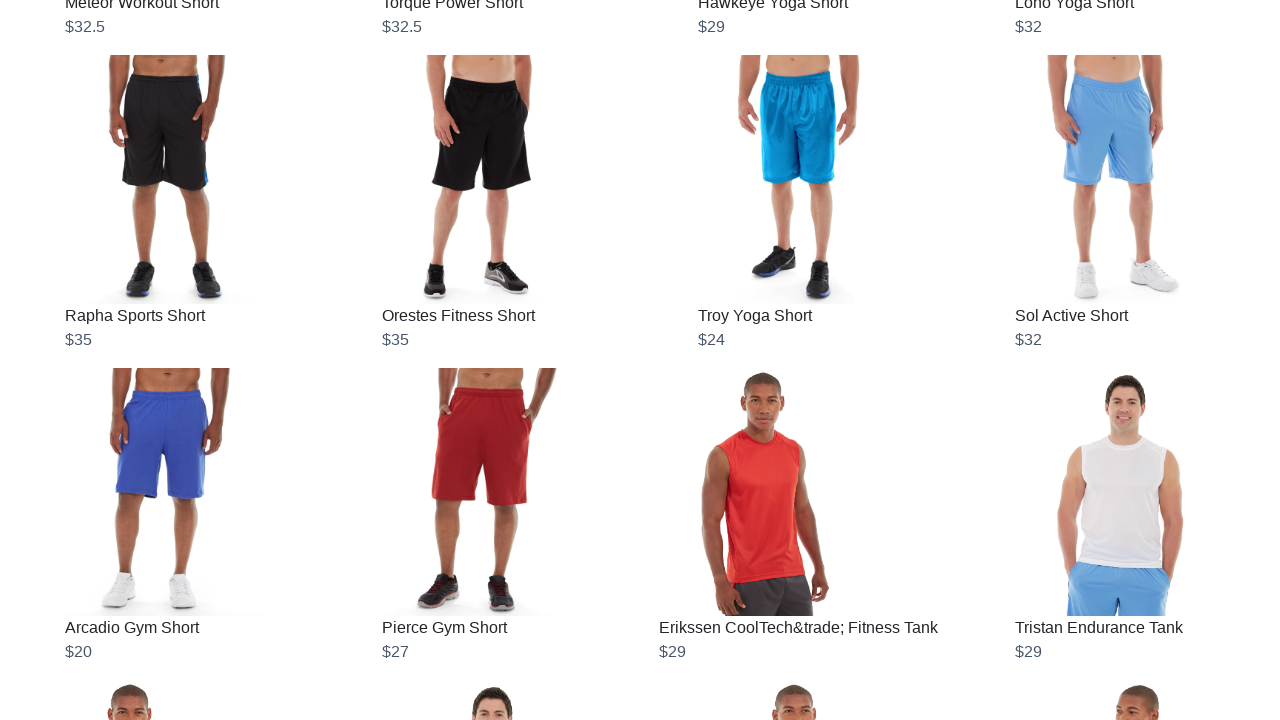

Scrolled to bottom of page
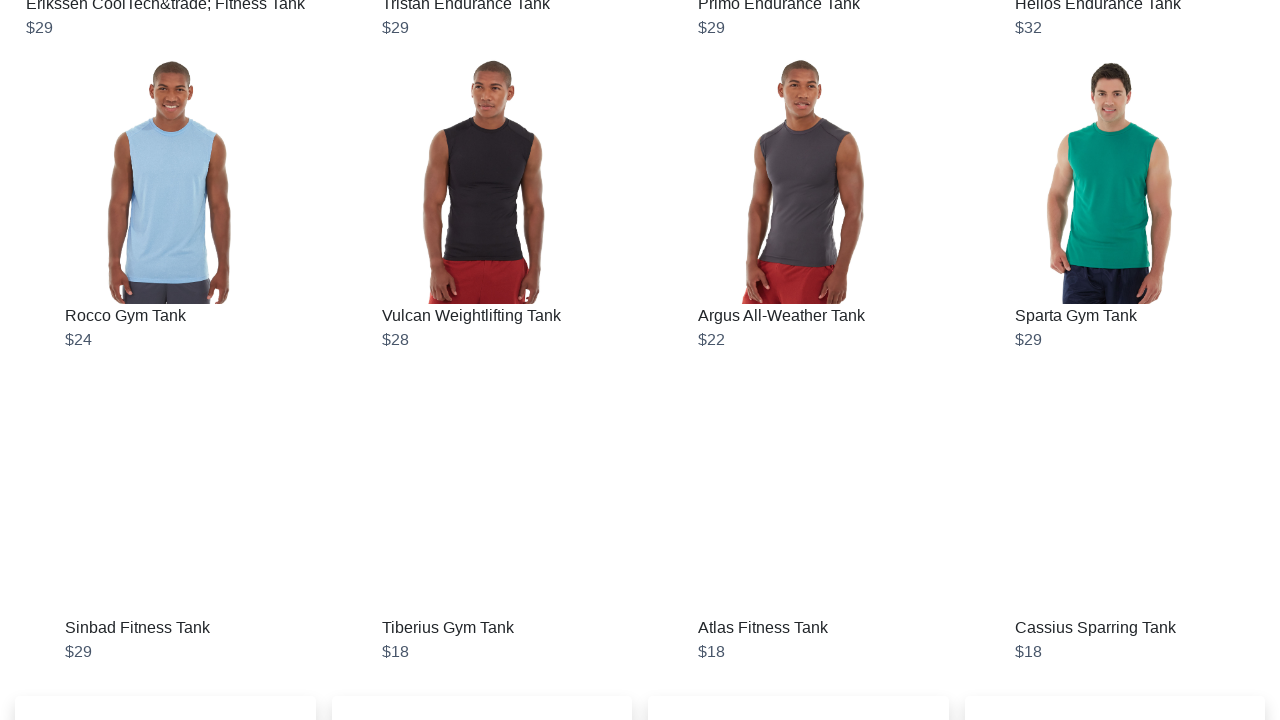

Waited 5 seconds for new content to load
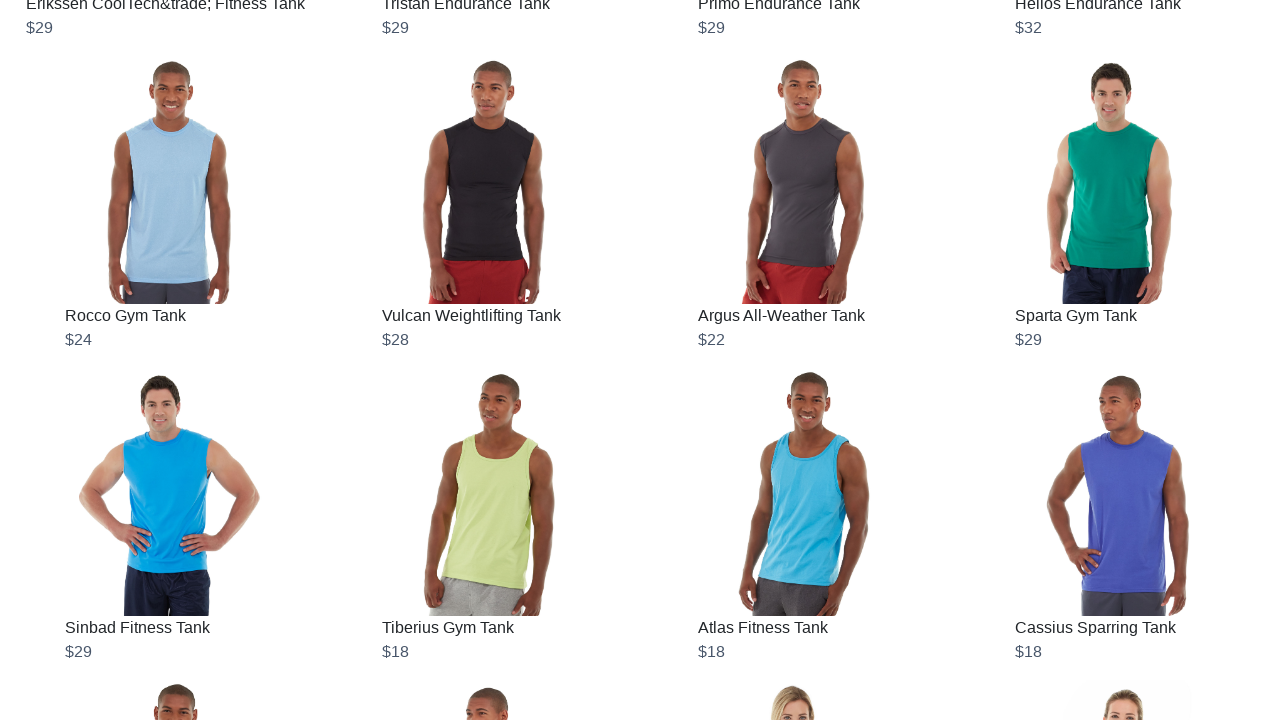

Retrieved updated page scroll height
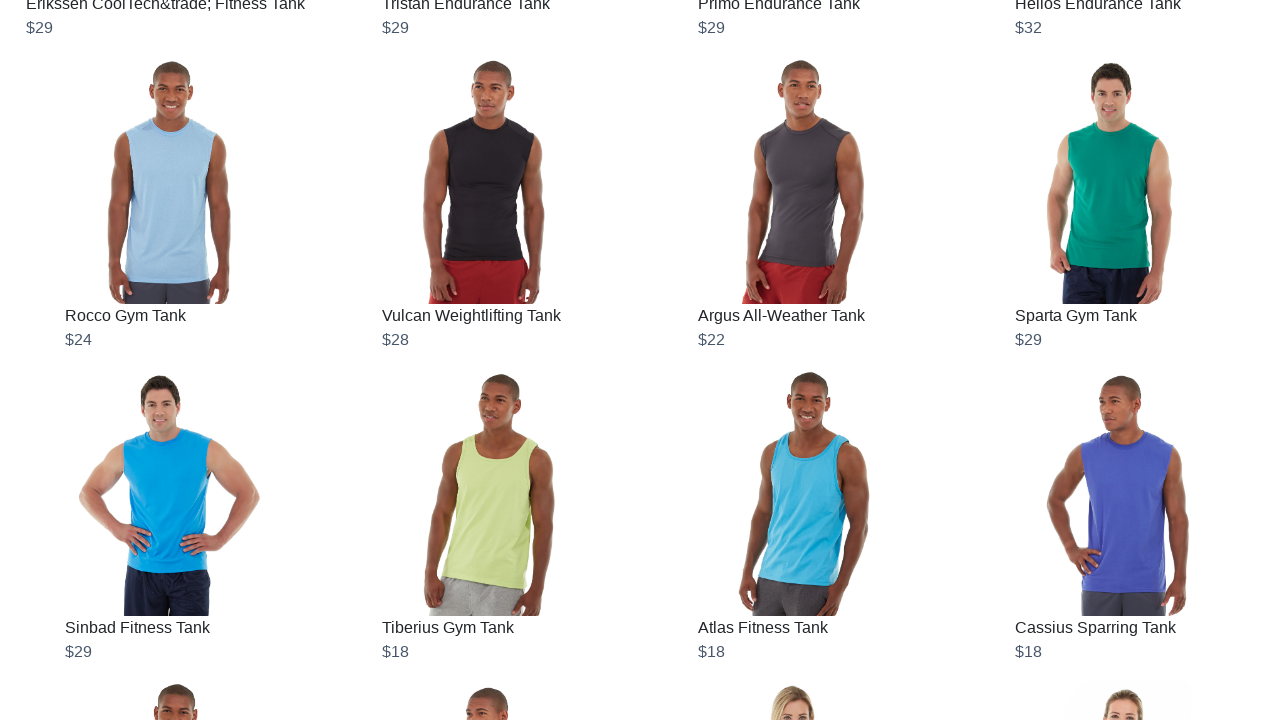

New content detected, continuing to scroll
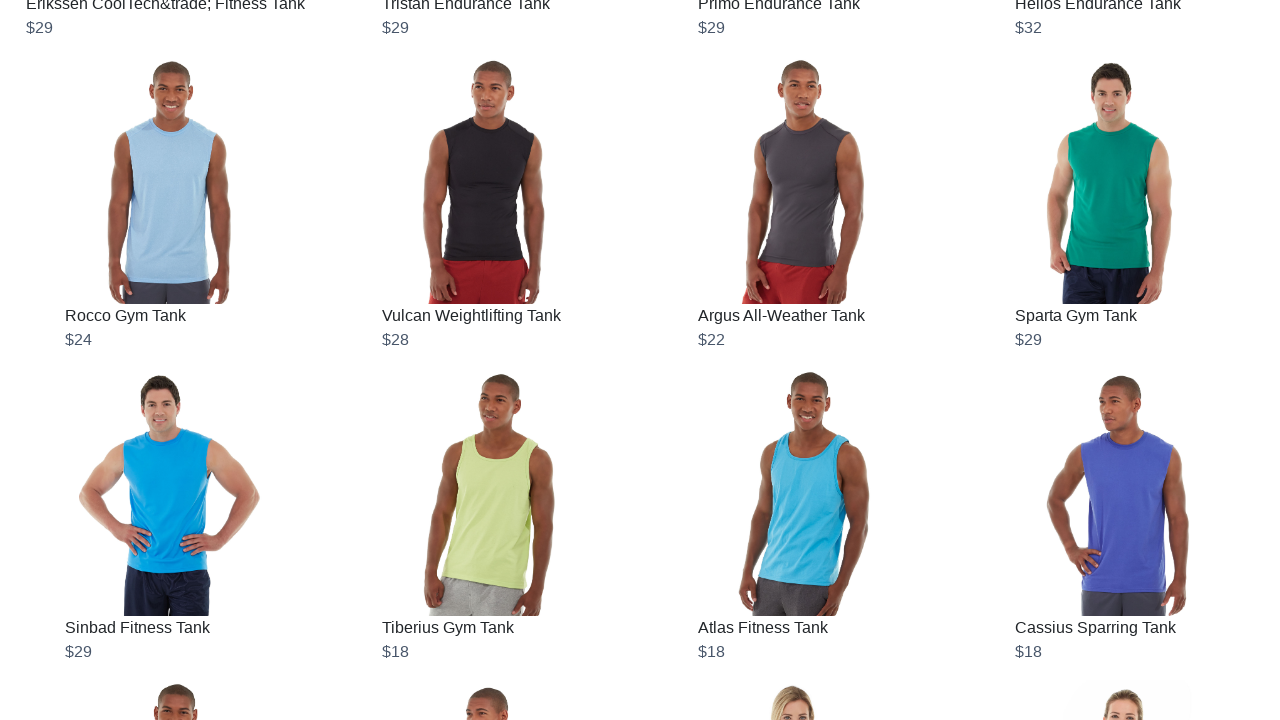

Scrolled to bottom of page
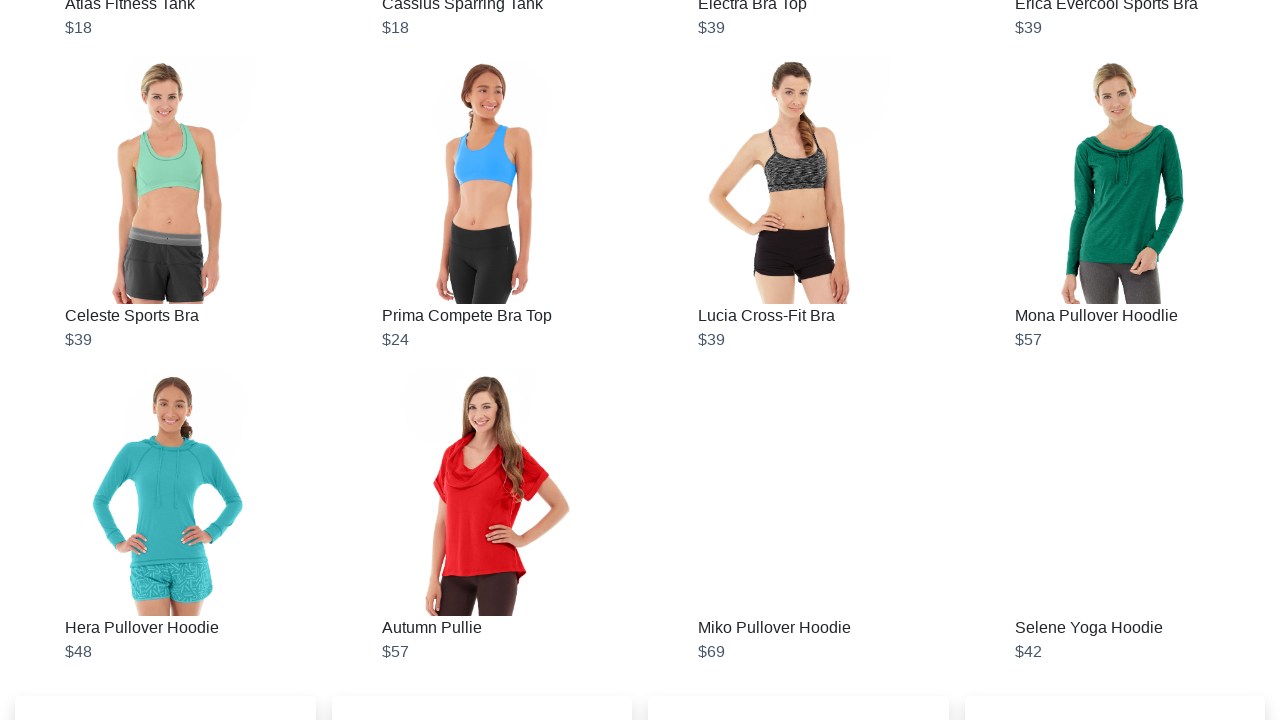

Waited 5 seconds for new content to load
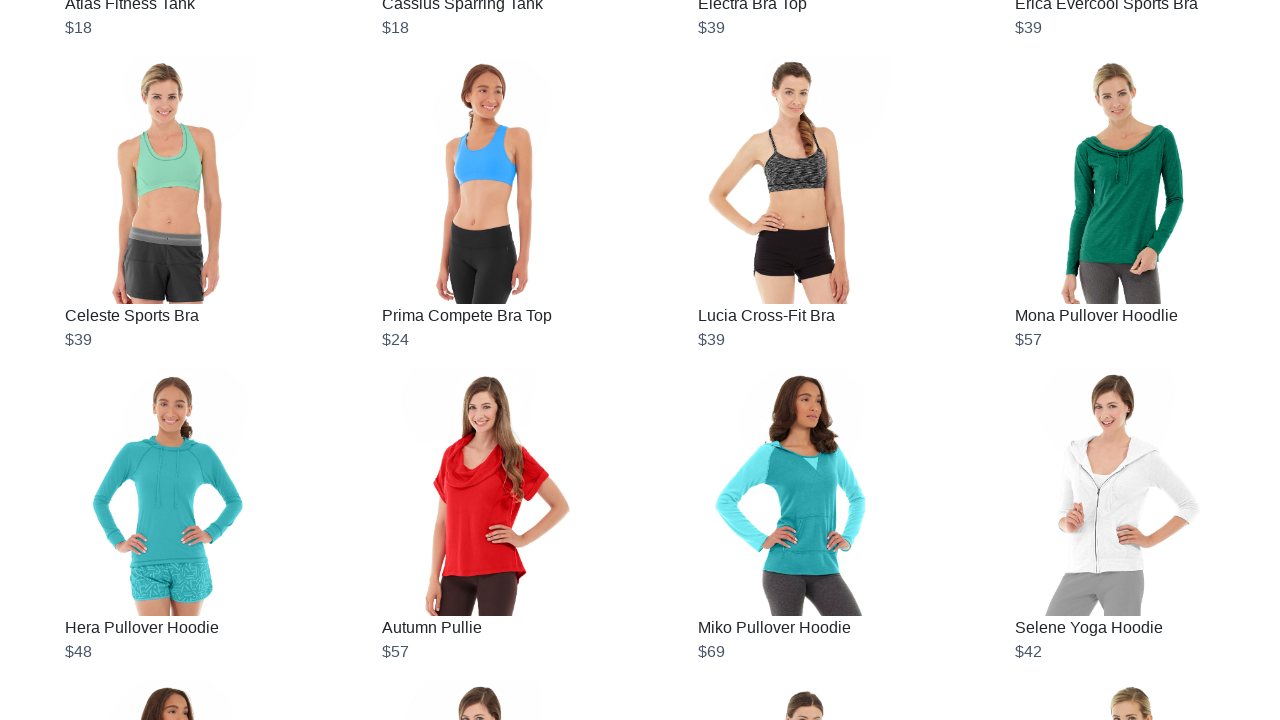

Retrieved updated page scroll height
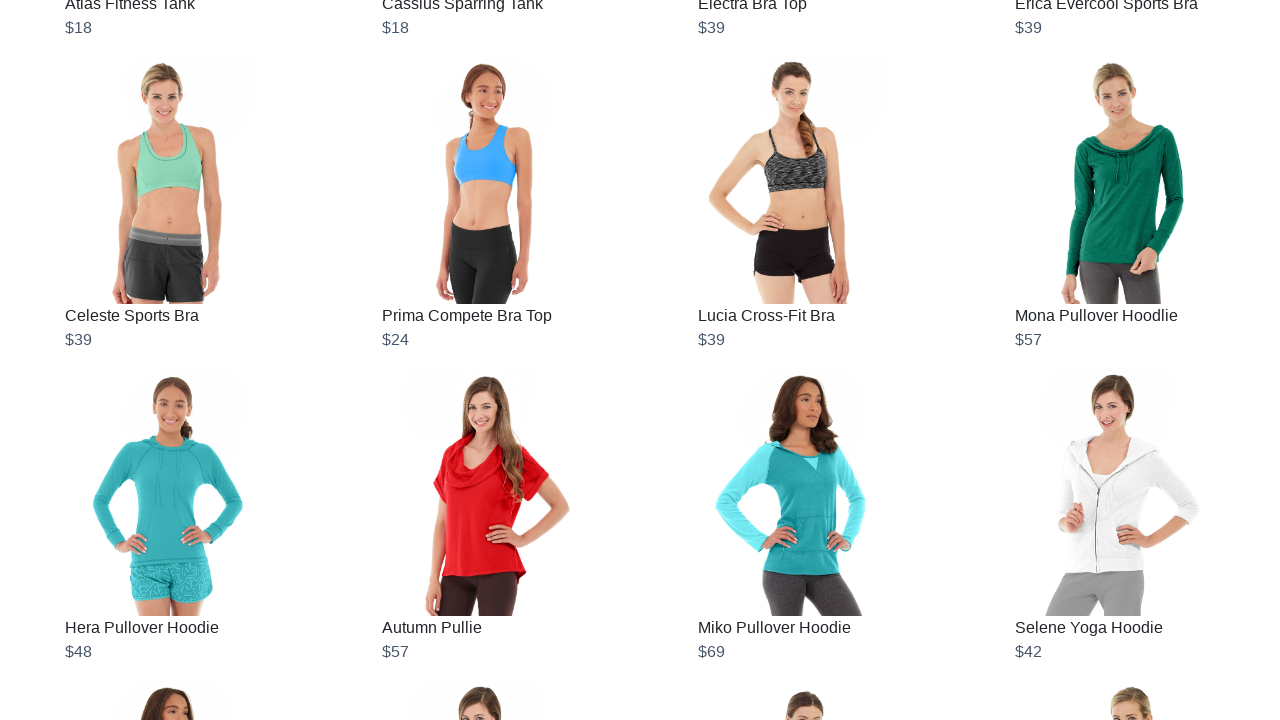

New content detected, continuing to scroll
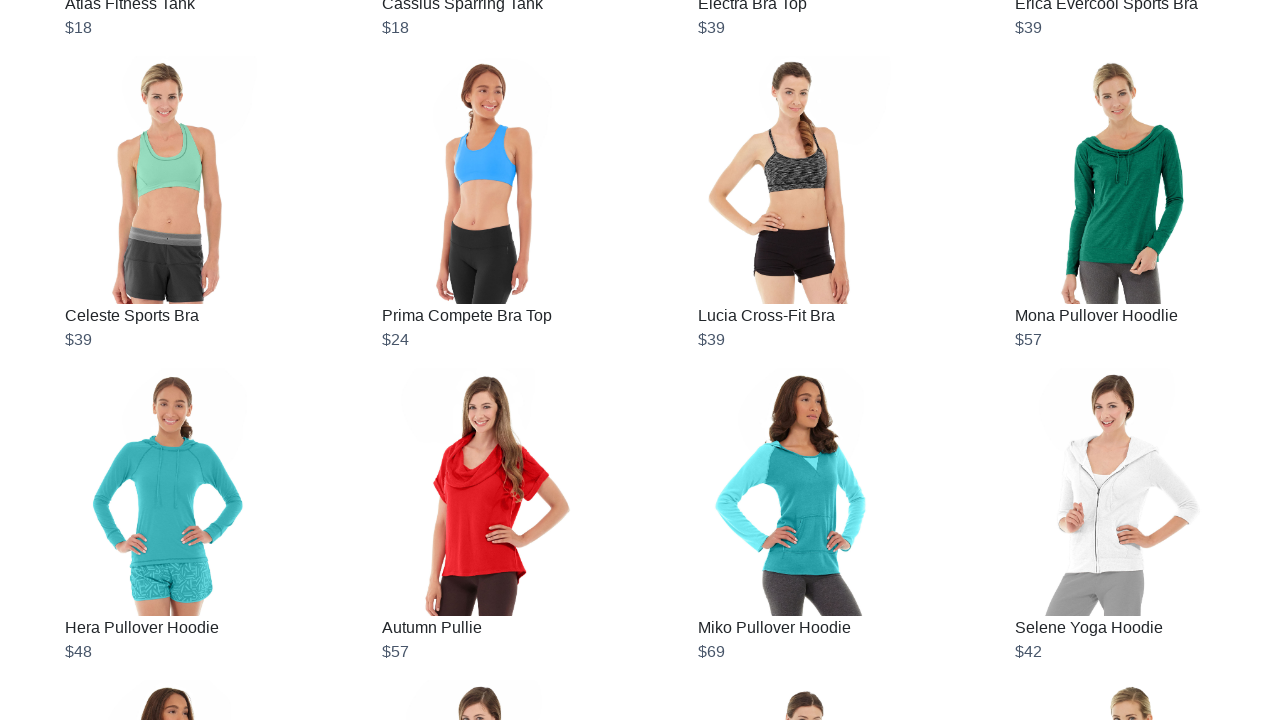

Scrolled to bottom of page
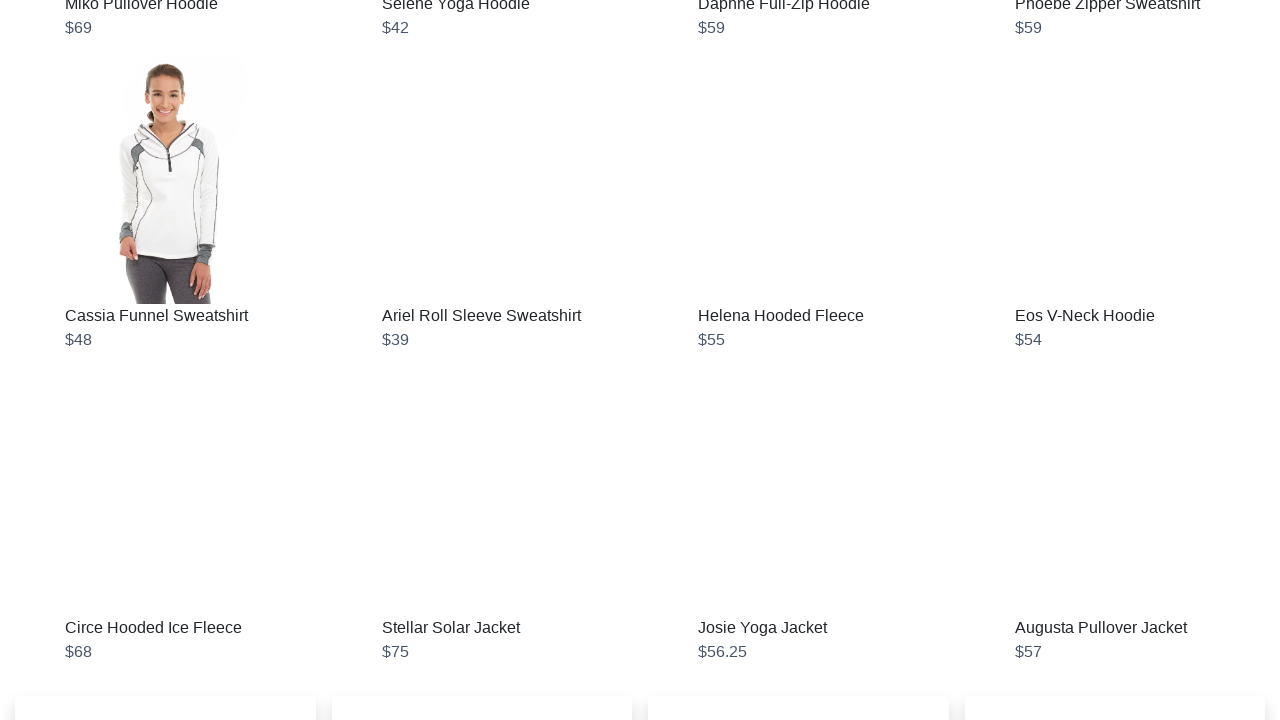

Waited 5 seconds for new content to load
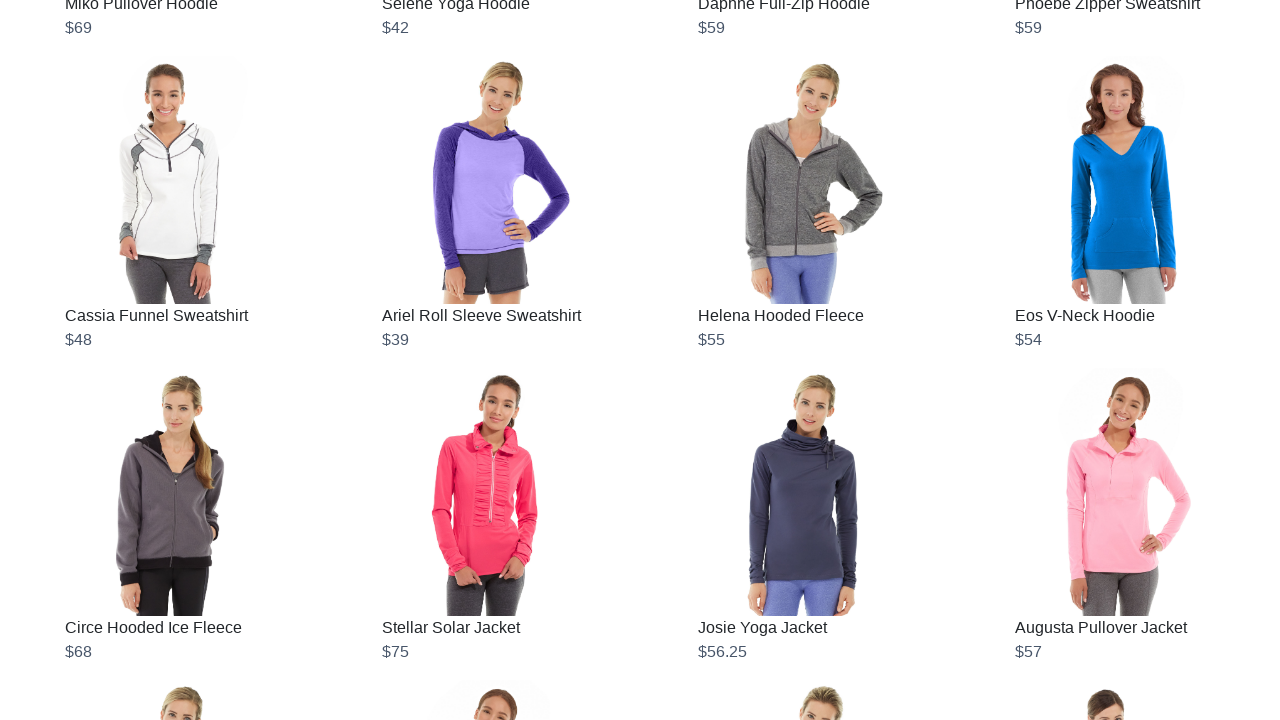

Retrieved updated page scroll height
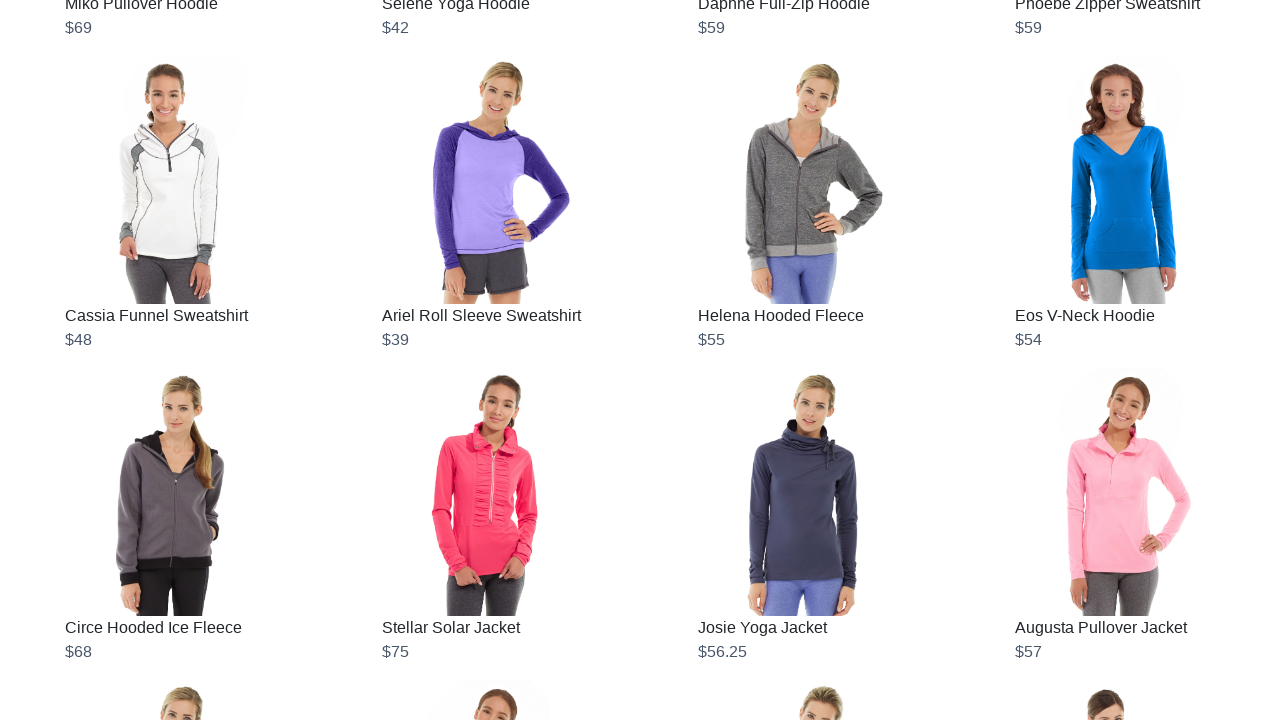

New content detected, continuing to scroll
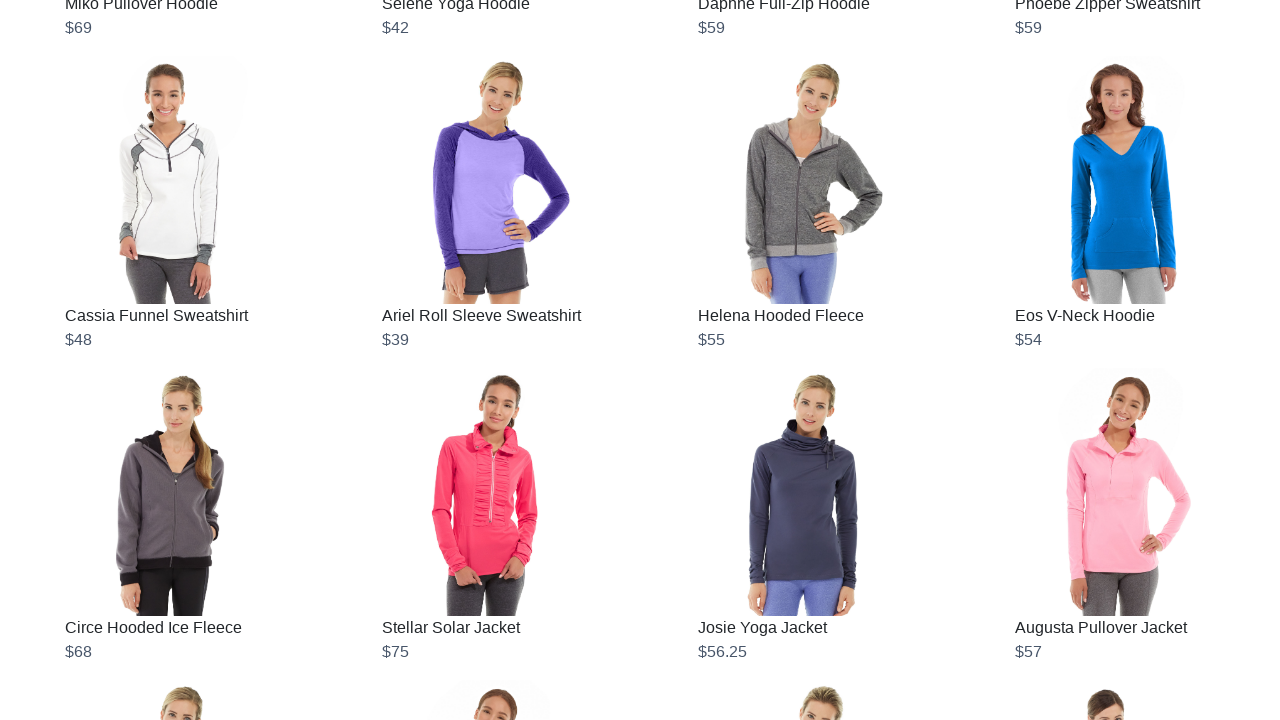

Scrolled to bottom of page
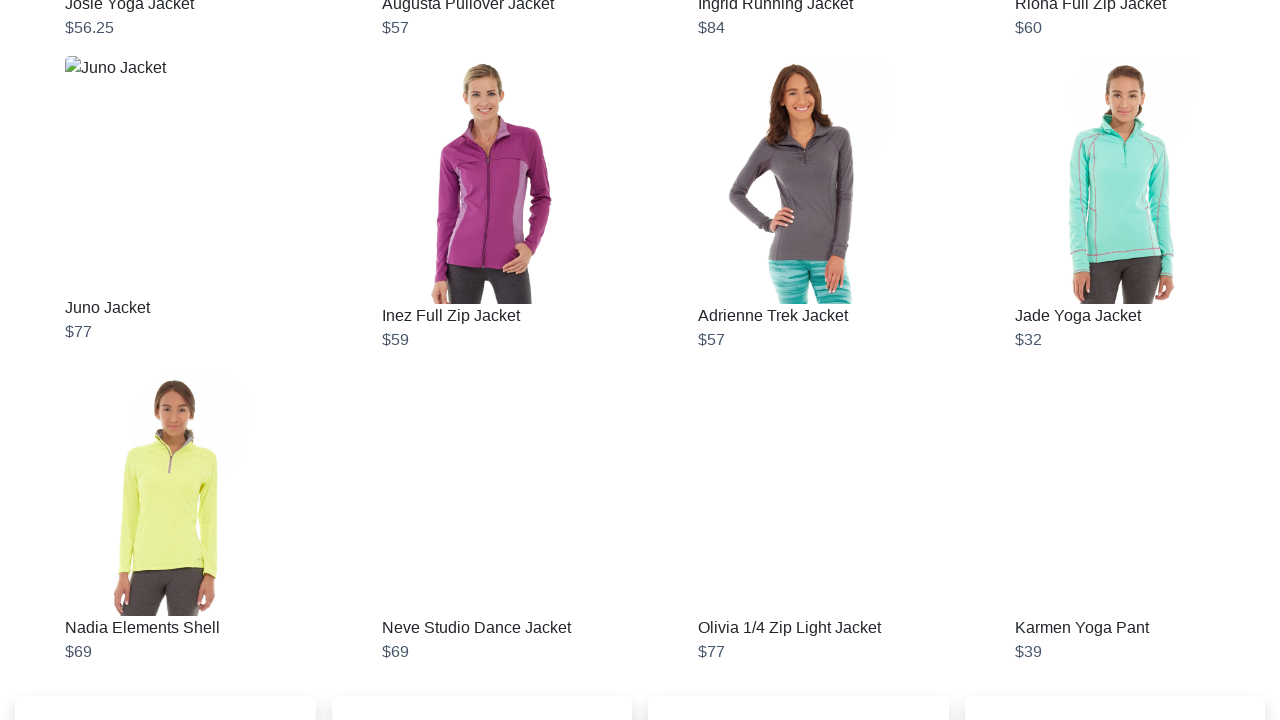

Waited 5 seconds for new content to load
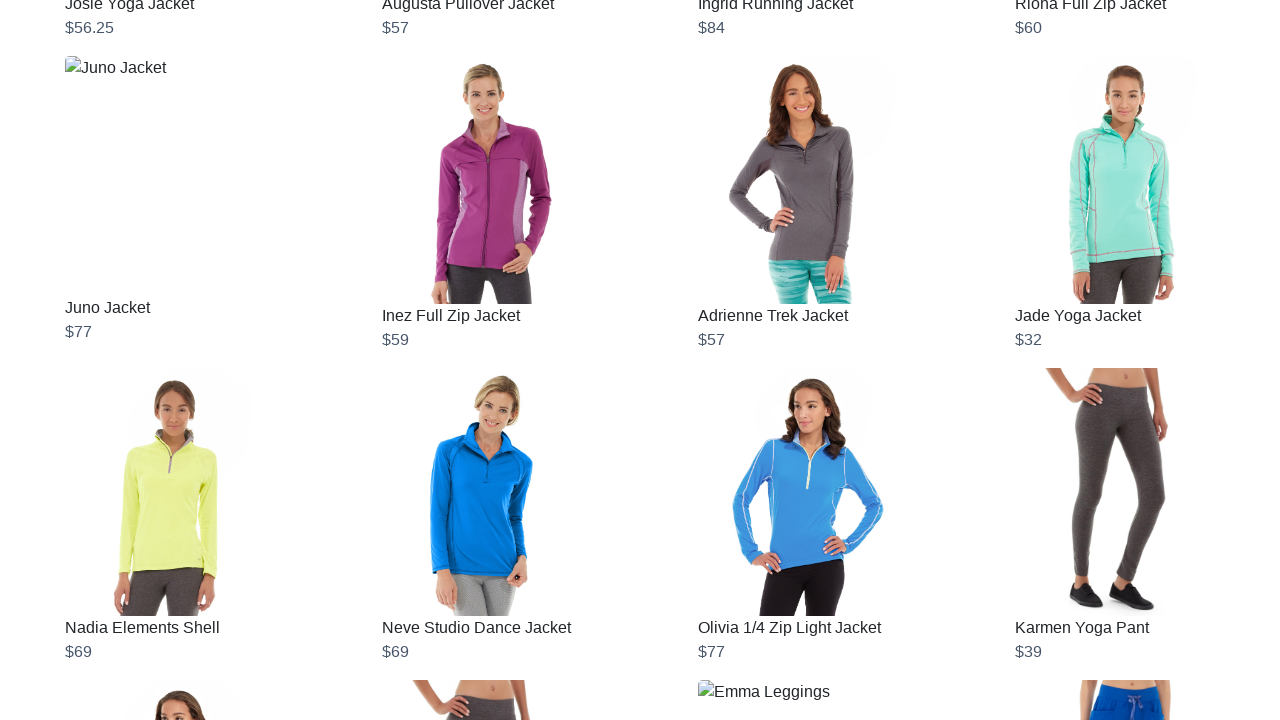

Retrieved updated page scroll height
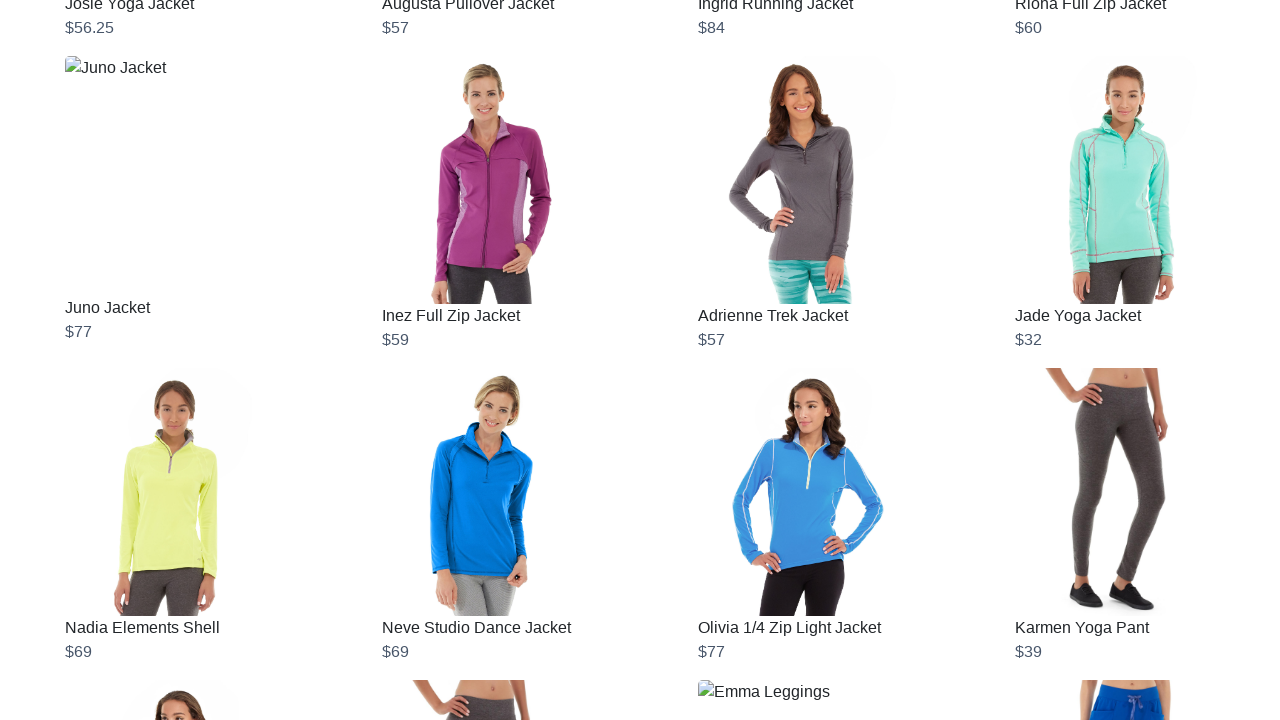

New content detected, continuing to scroll
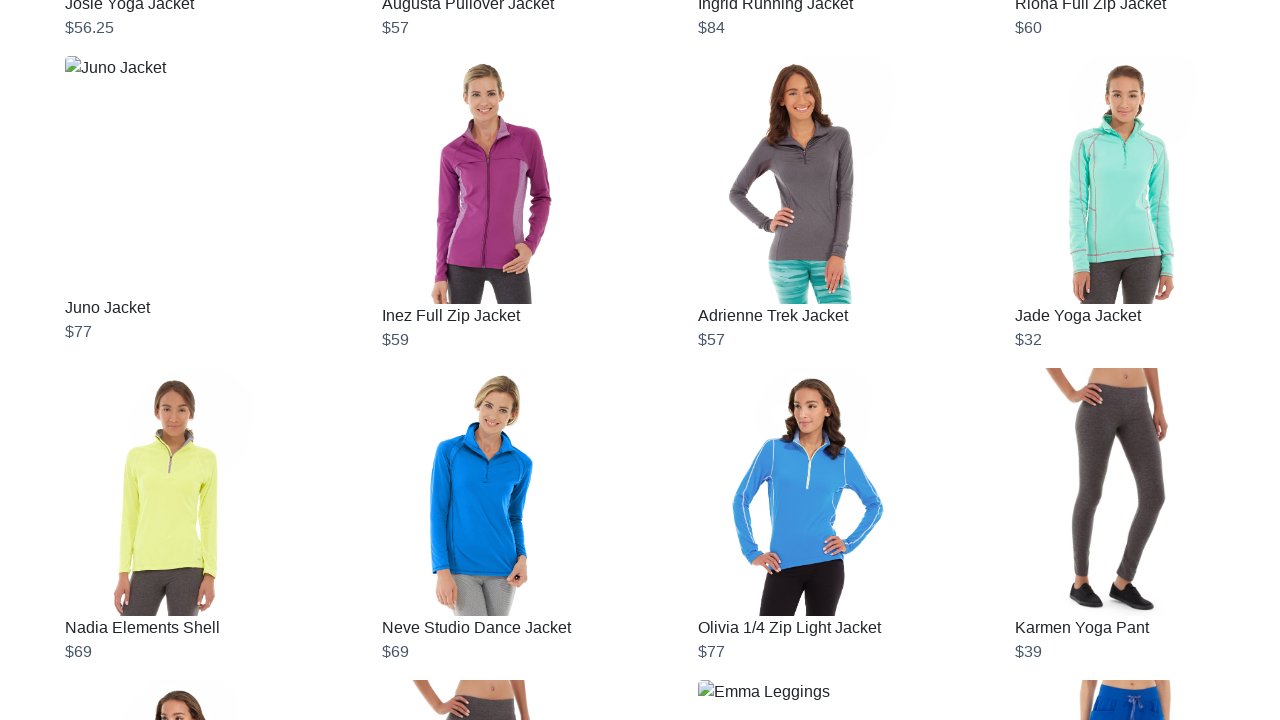

Scrolled to bottom of page
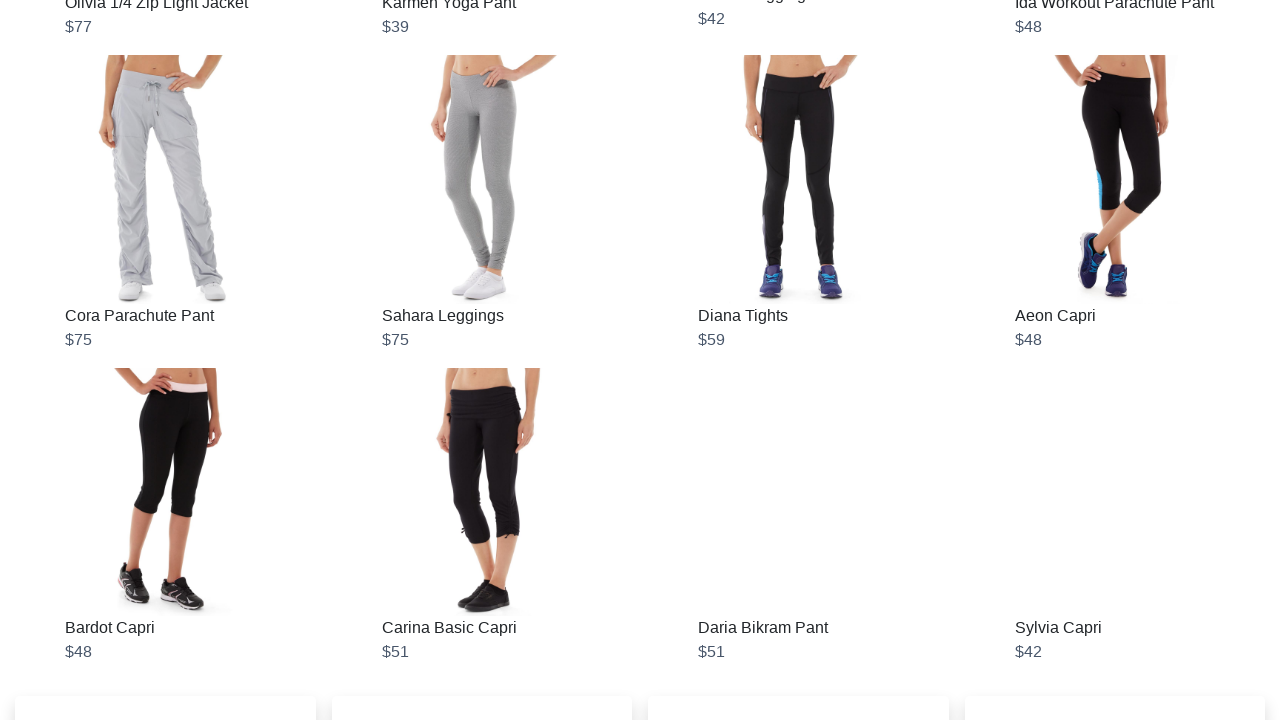

Waited 5 seconds for new content to load
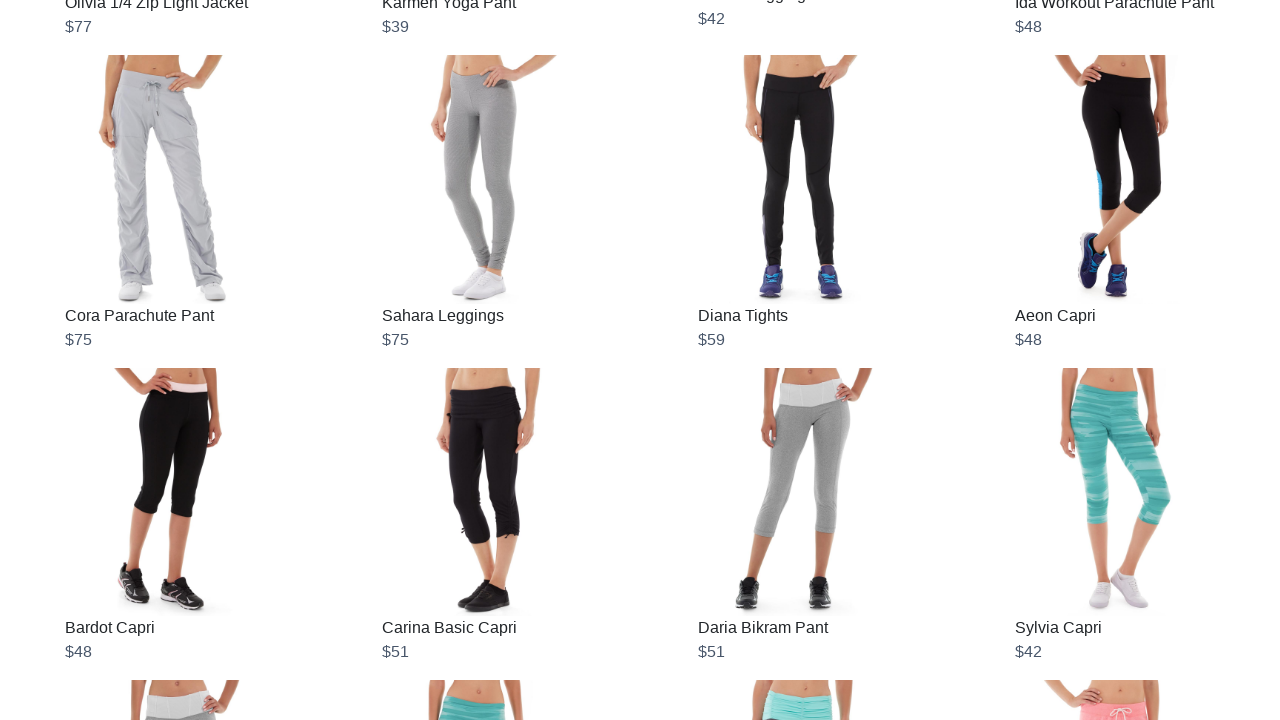

Retrieved updated page scroll height
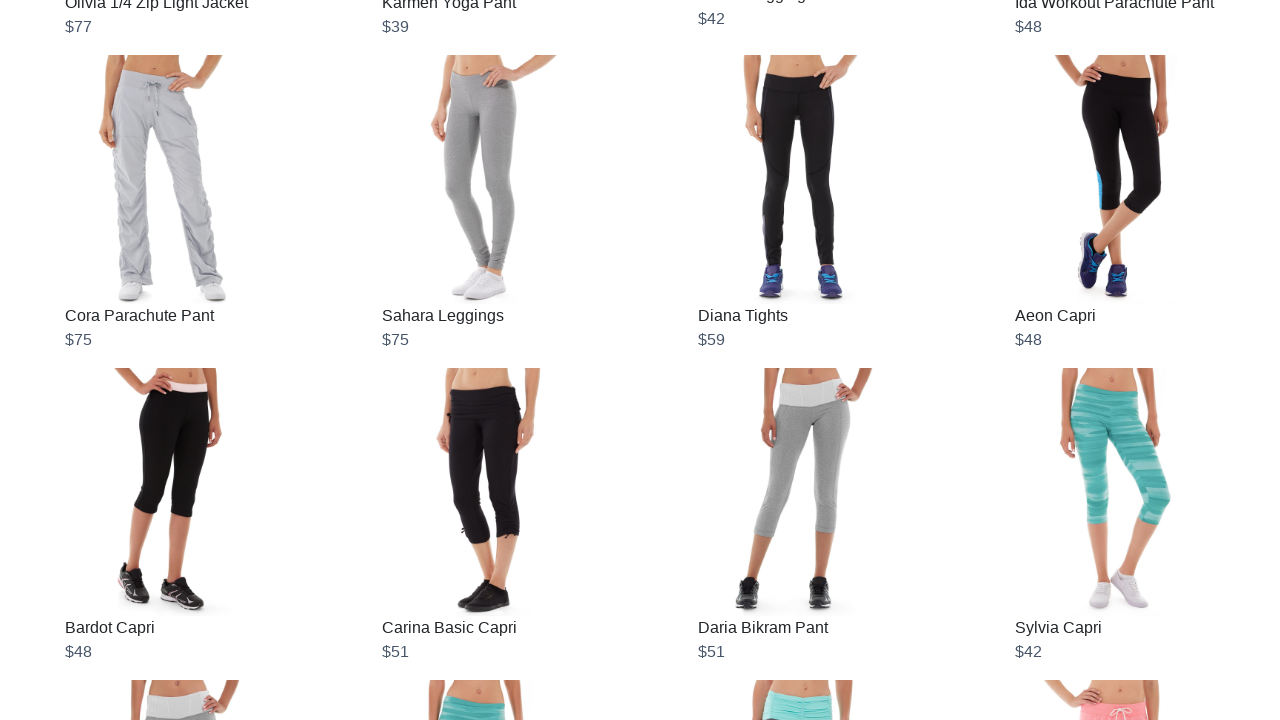

New content detected, continuing to scroll
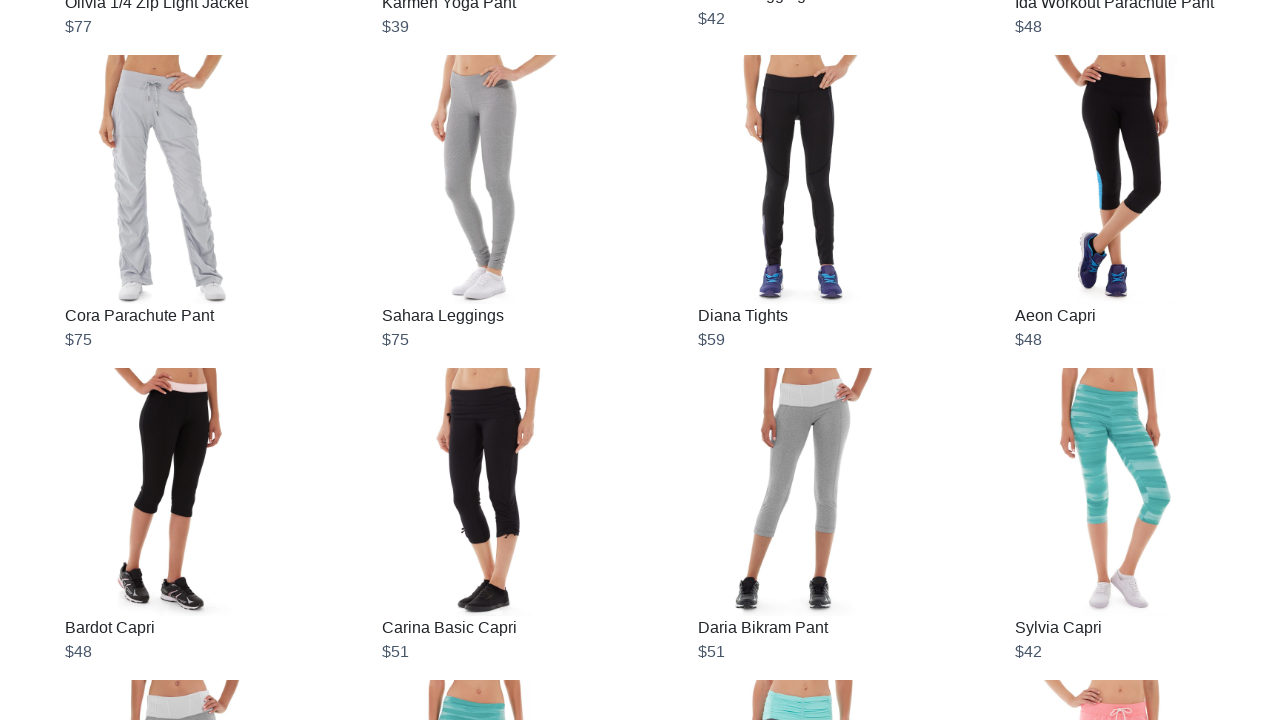

Scrolled to bottom of page
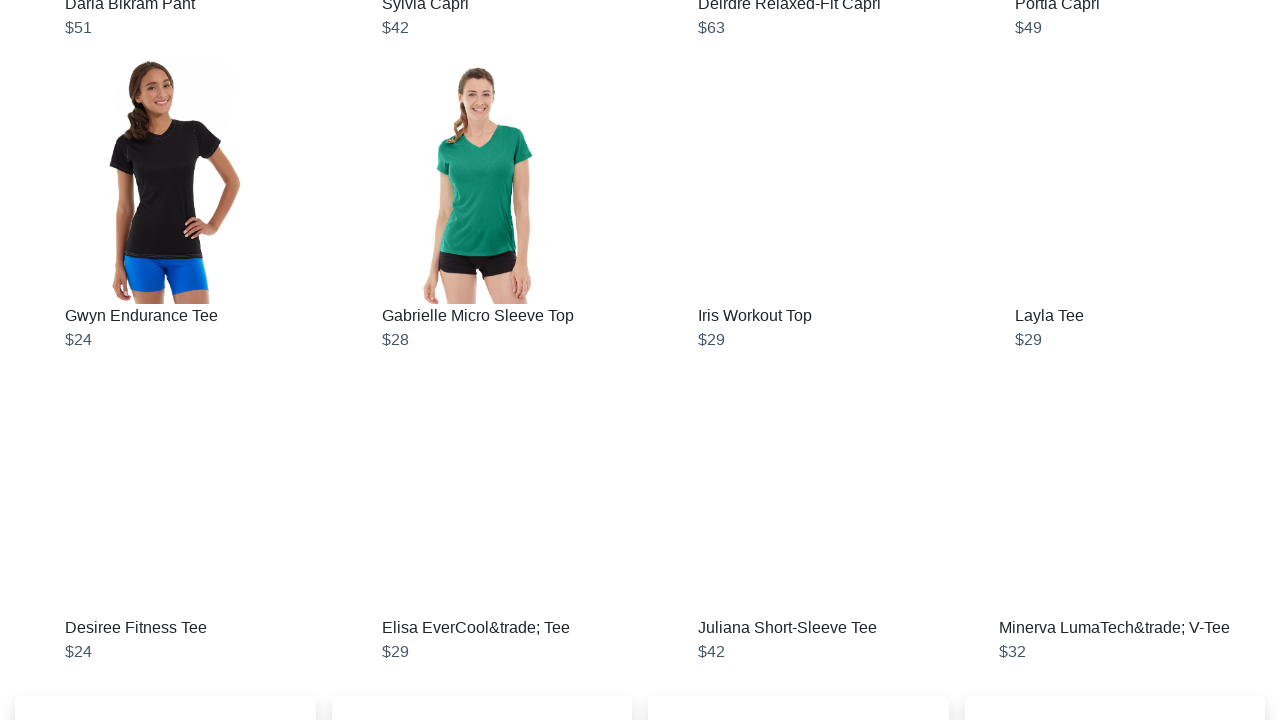

Waited 5 seconds for new content to load
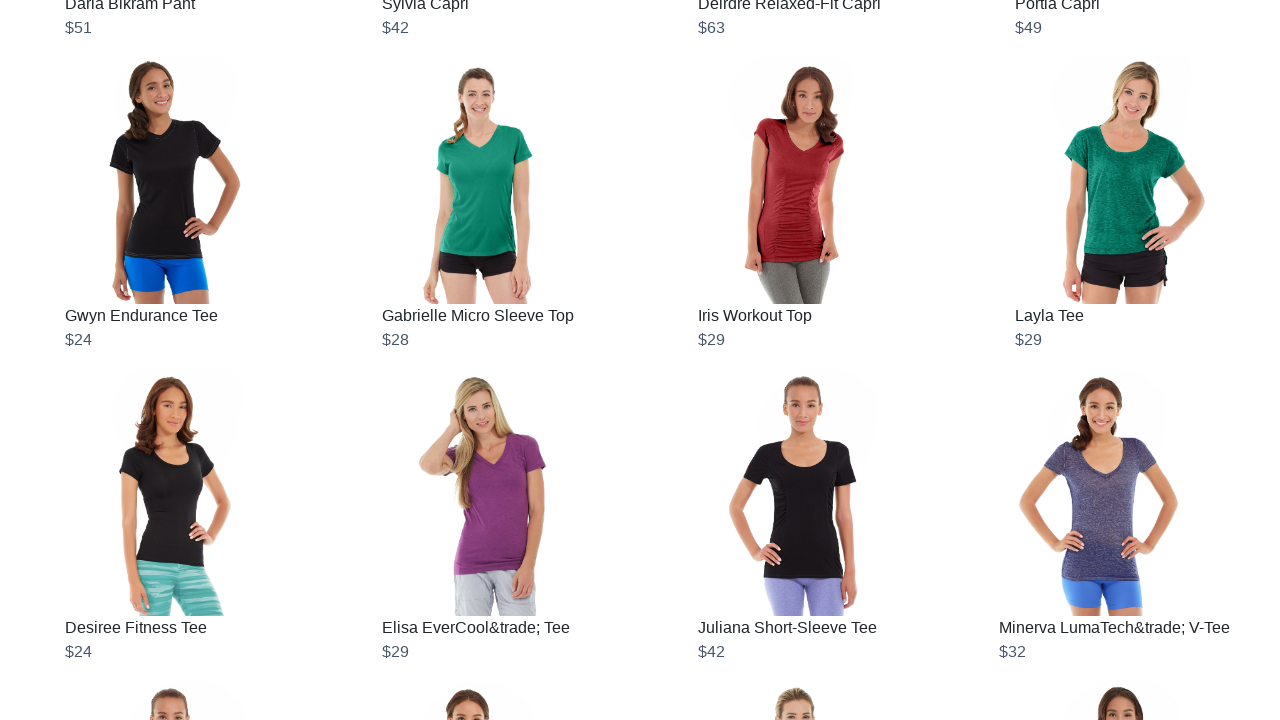

Retrieved updated page scroll height
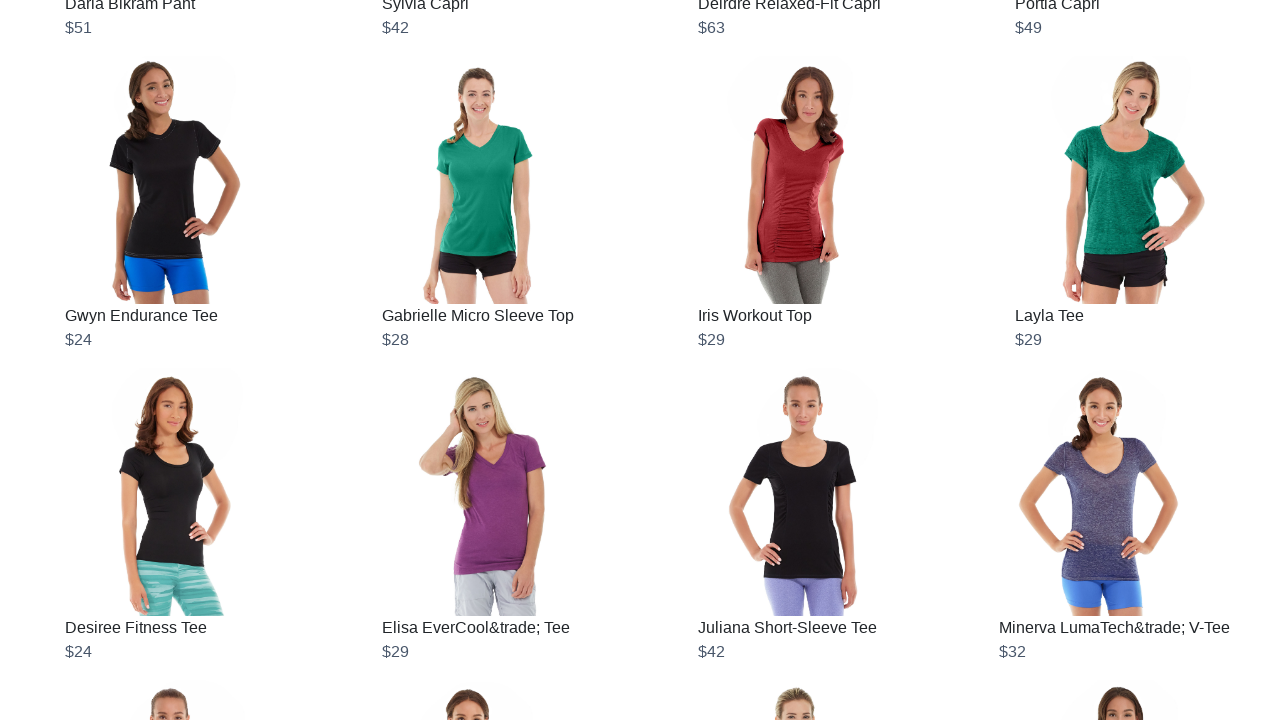

New content detected, continuing to scroll
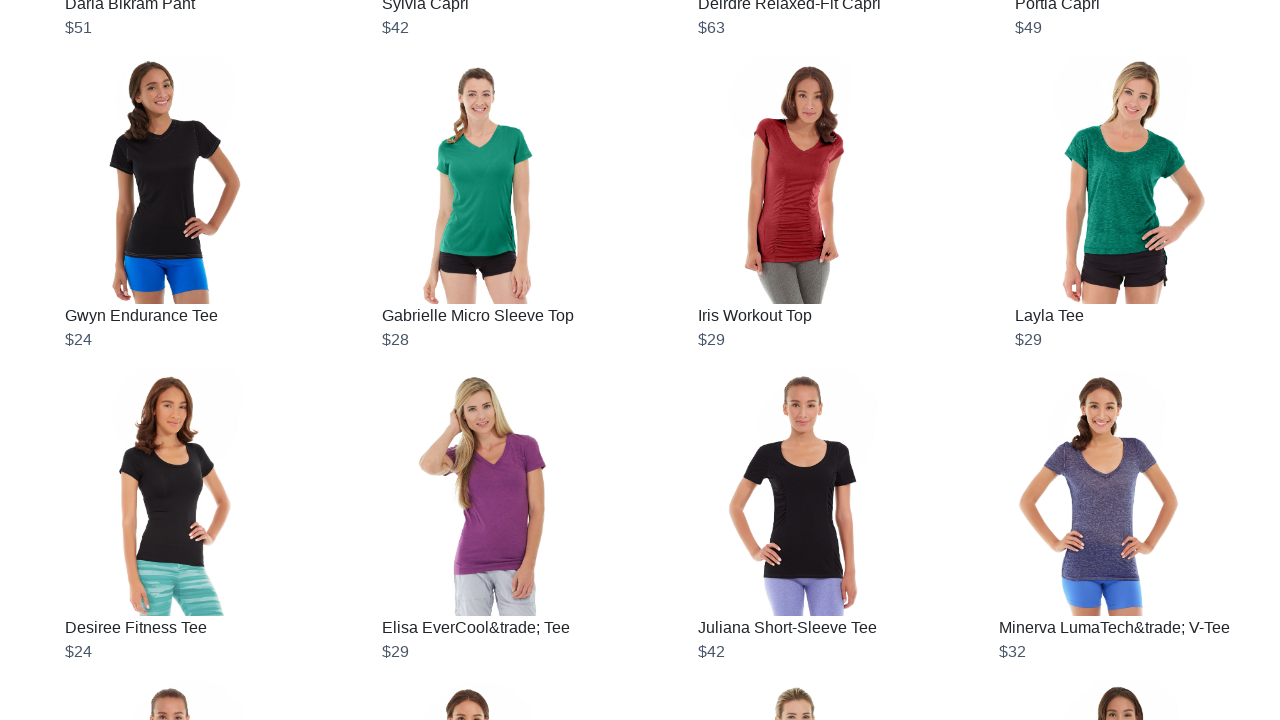

Scrolled to bottom of page
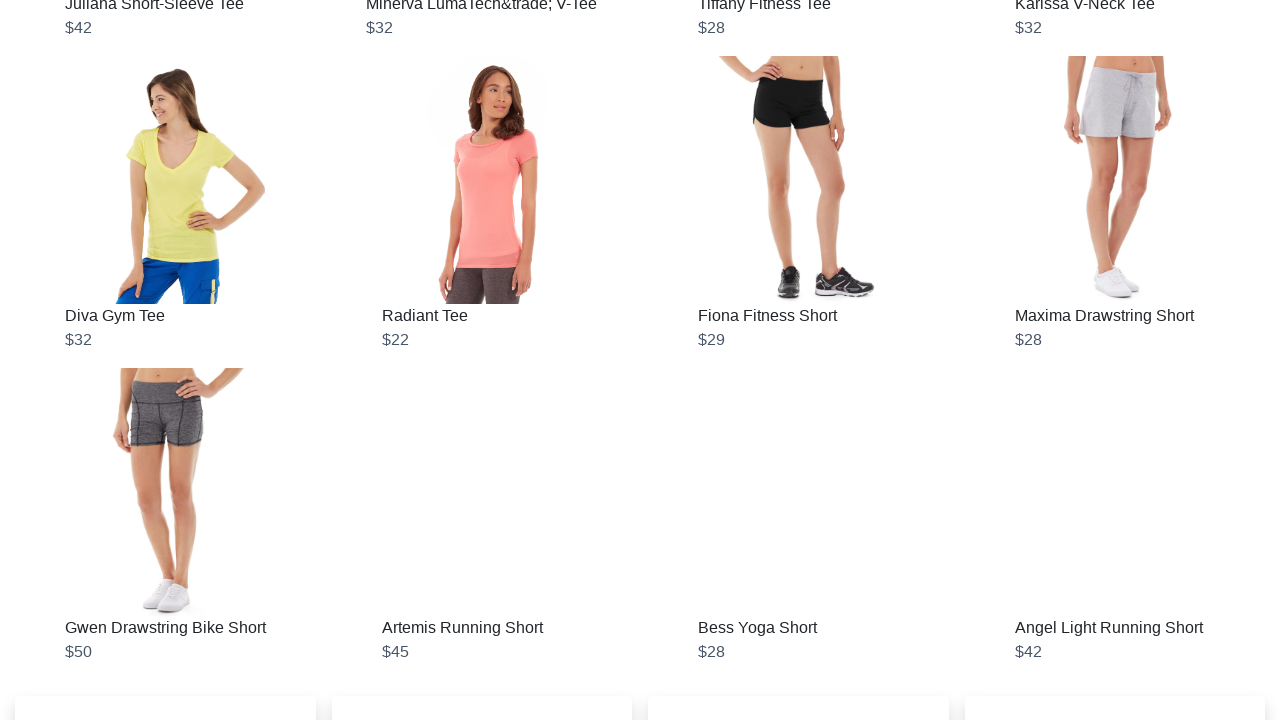

Waited 5 seconds for new content to load
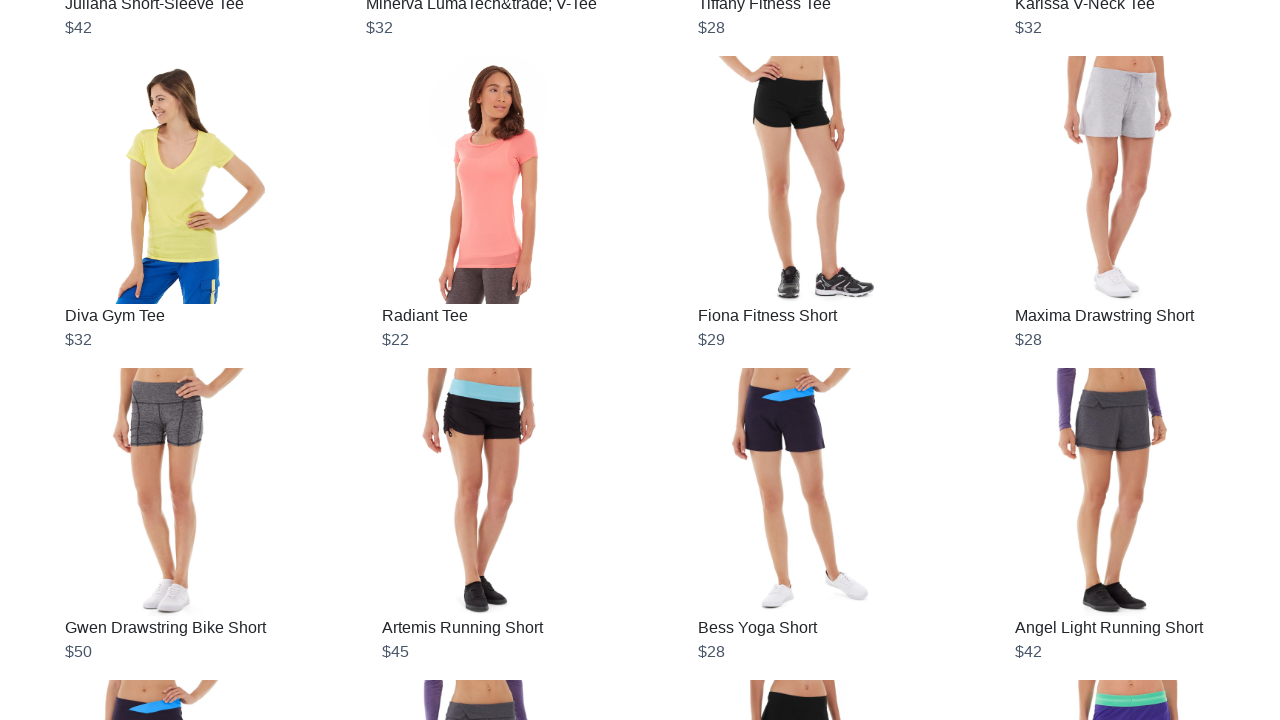

Retrieved updated page scroll height
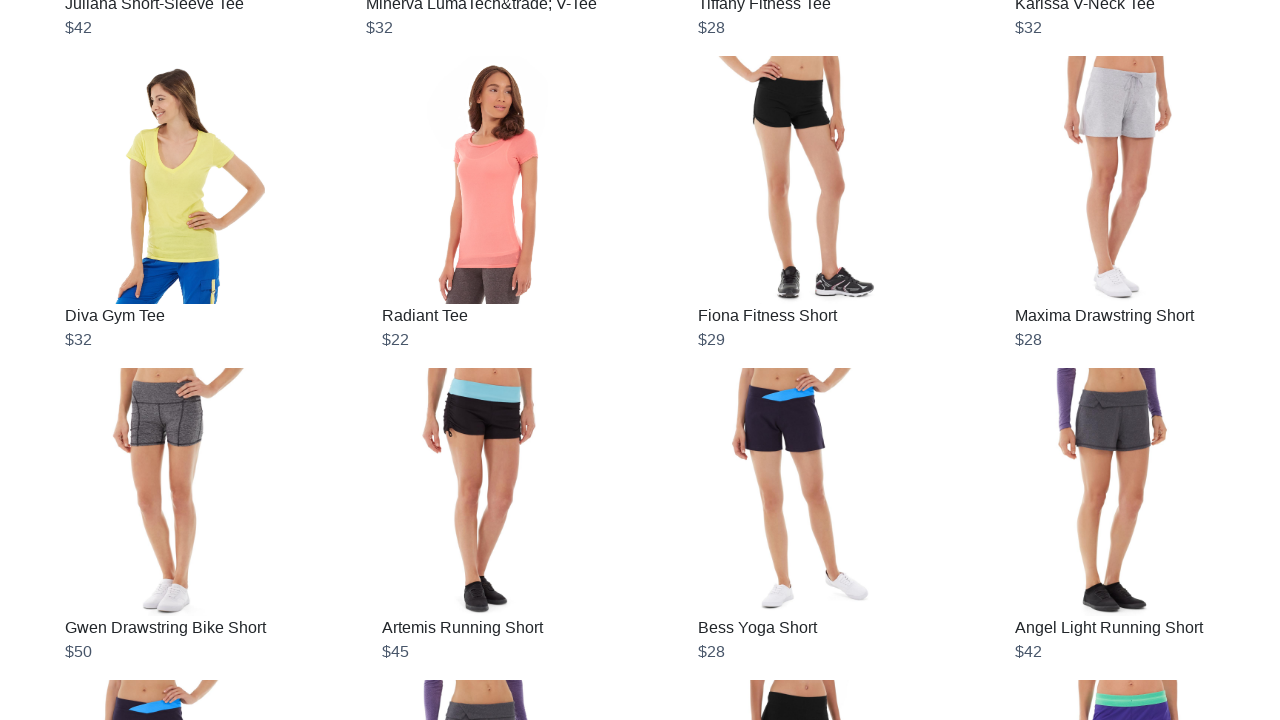

New content detected, continuing to scroll
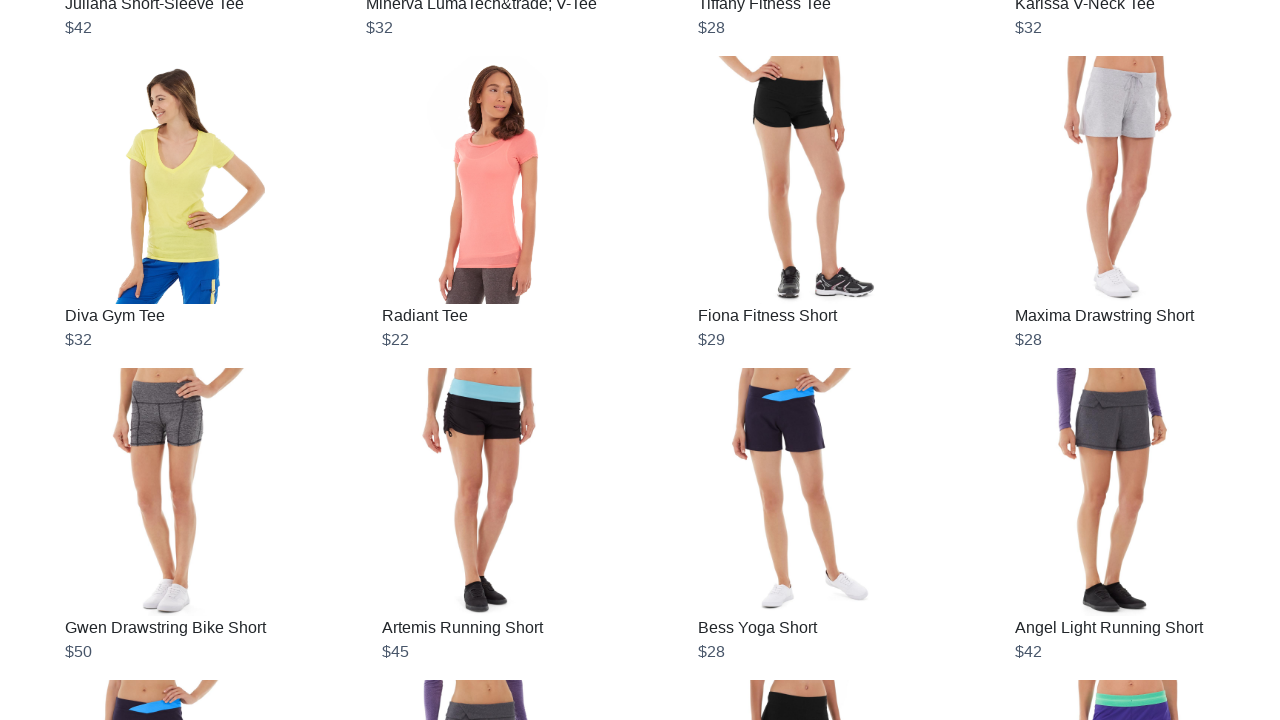

Scrolled to bottom of page
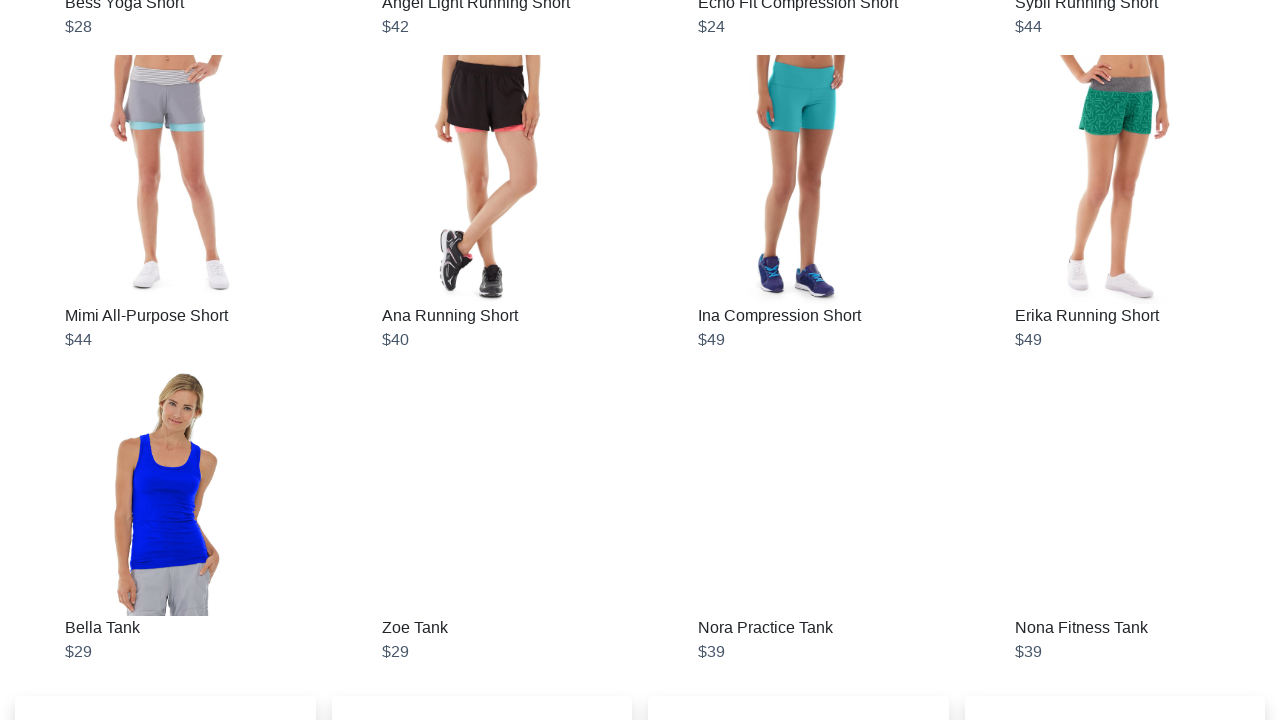

Waited 5 seconds for new content to load
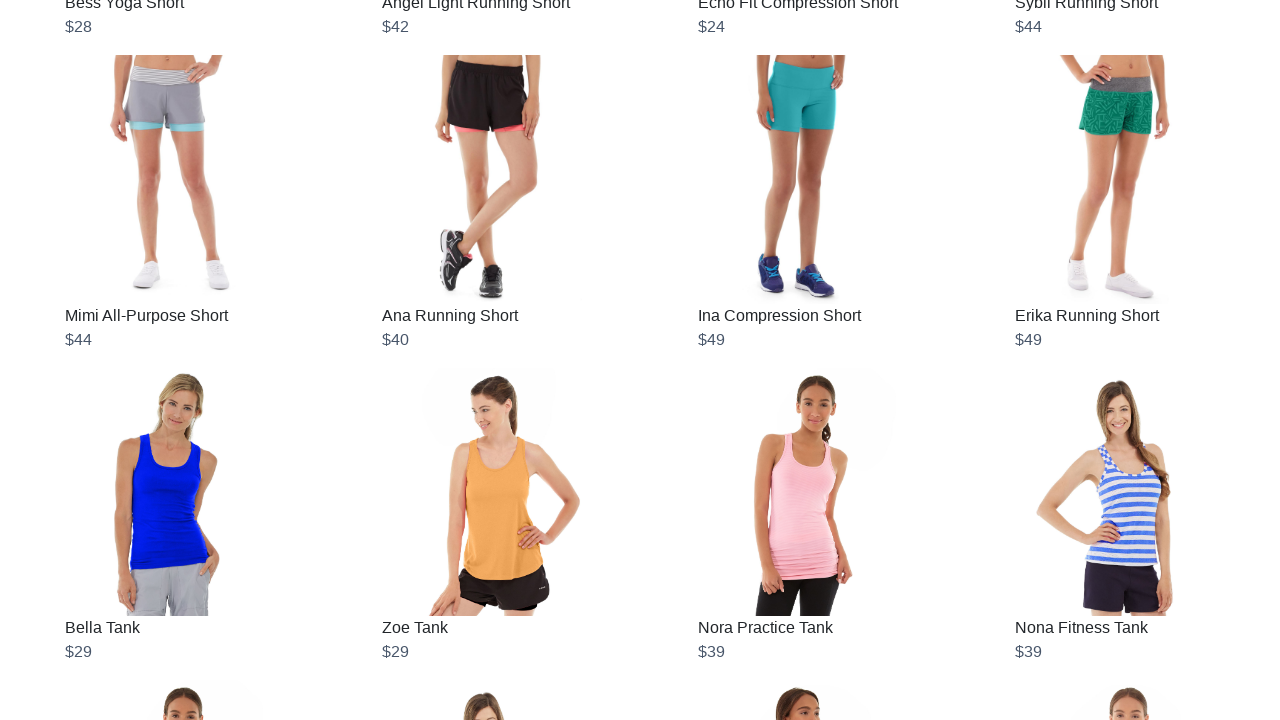

Retrieved updated page scroll height
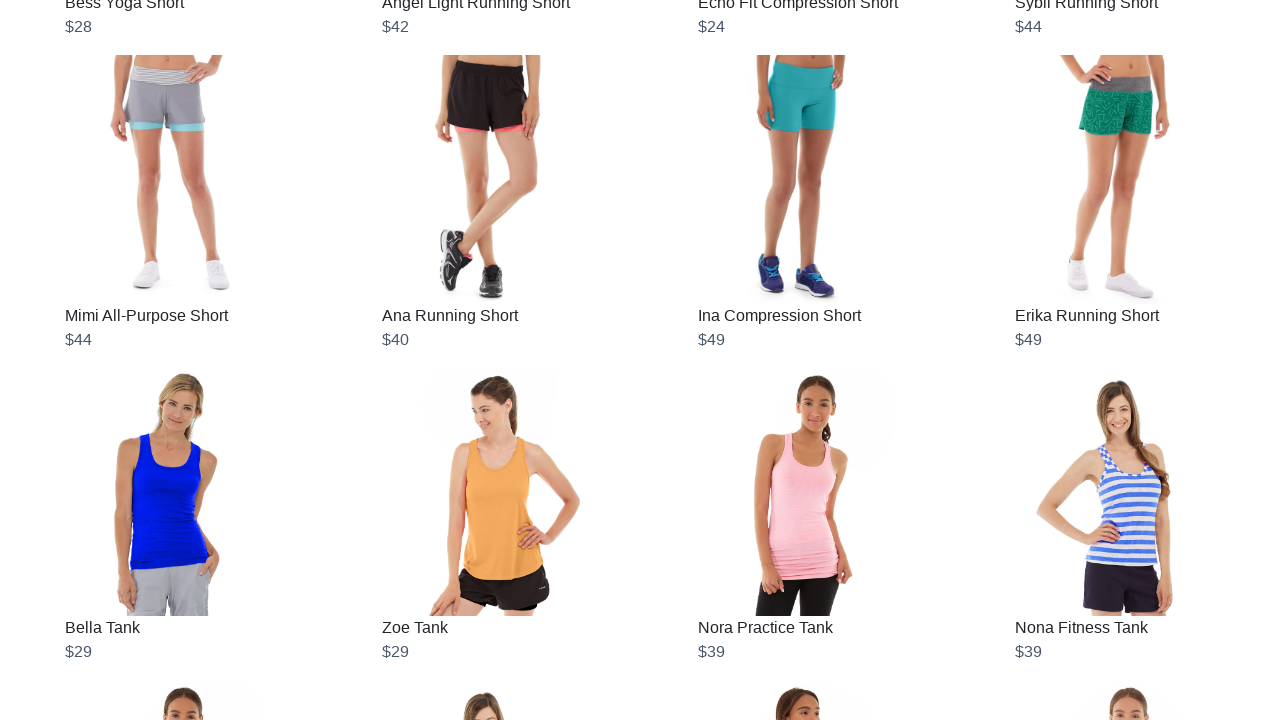

New content detected, continuing to scroll
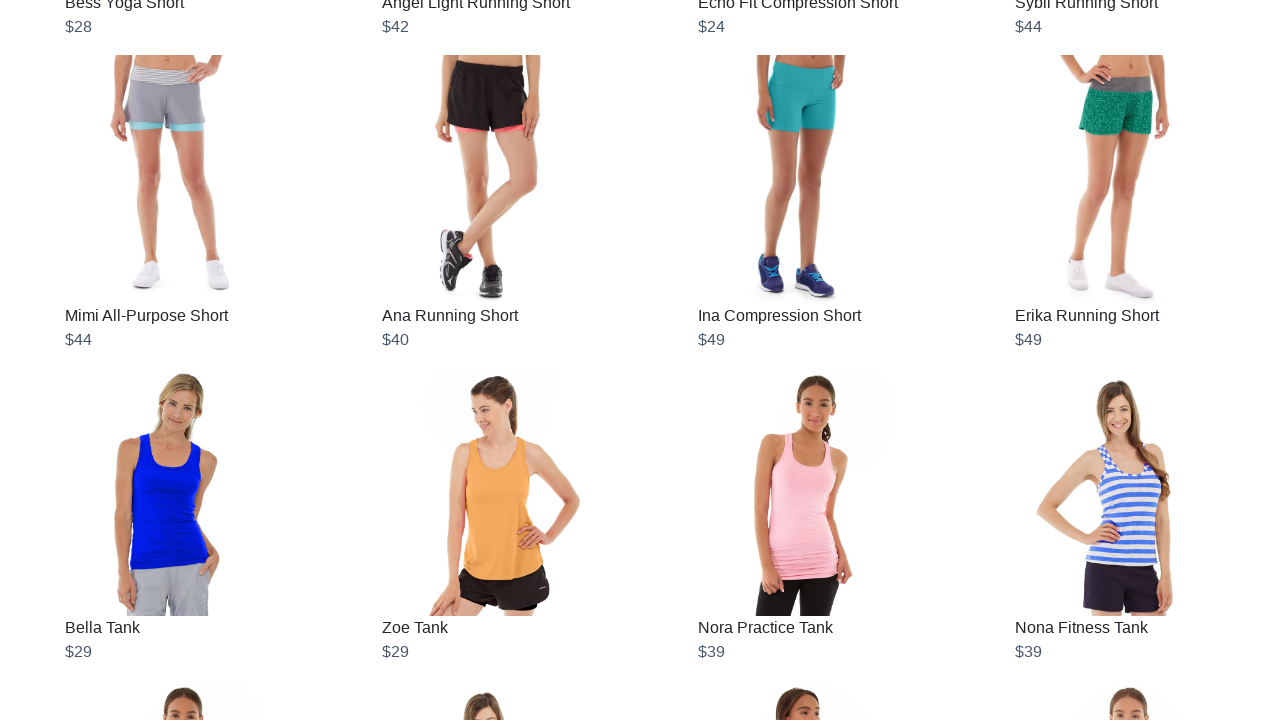

Scrolled to bottom of page
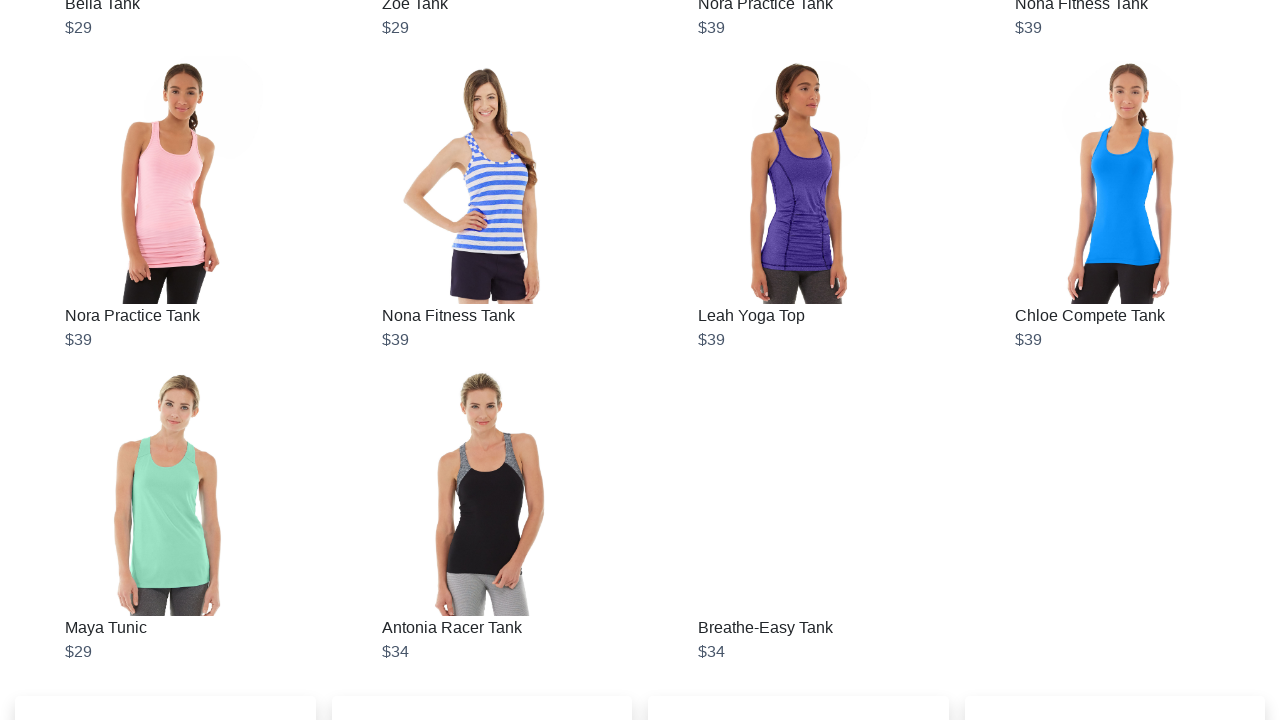

Waited 5 seconds for new content to load
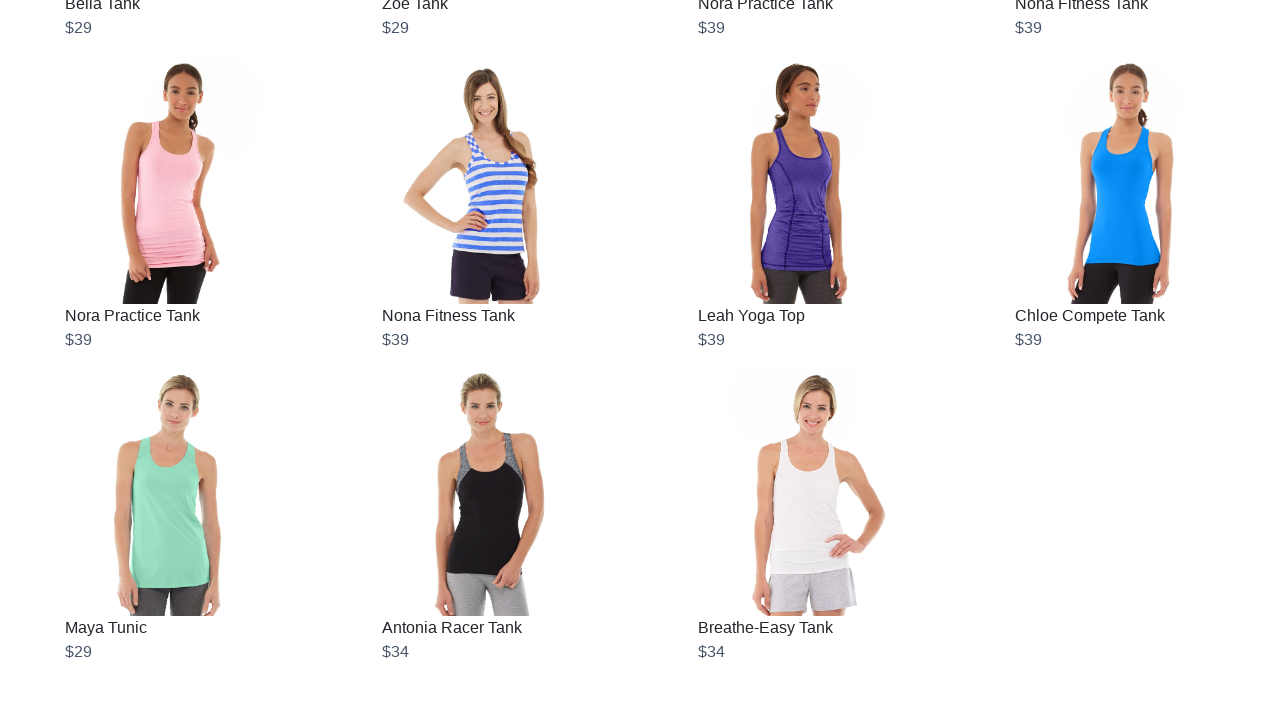

Retrieved updated page scroll height
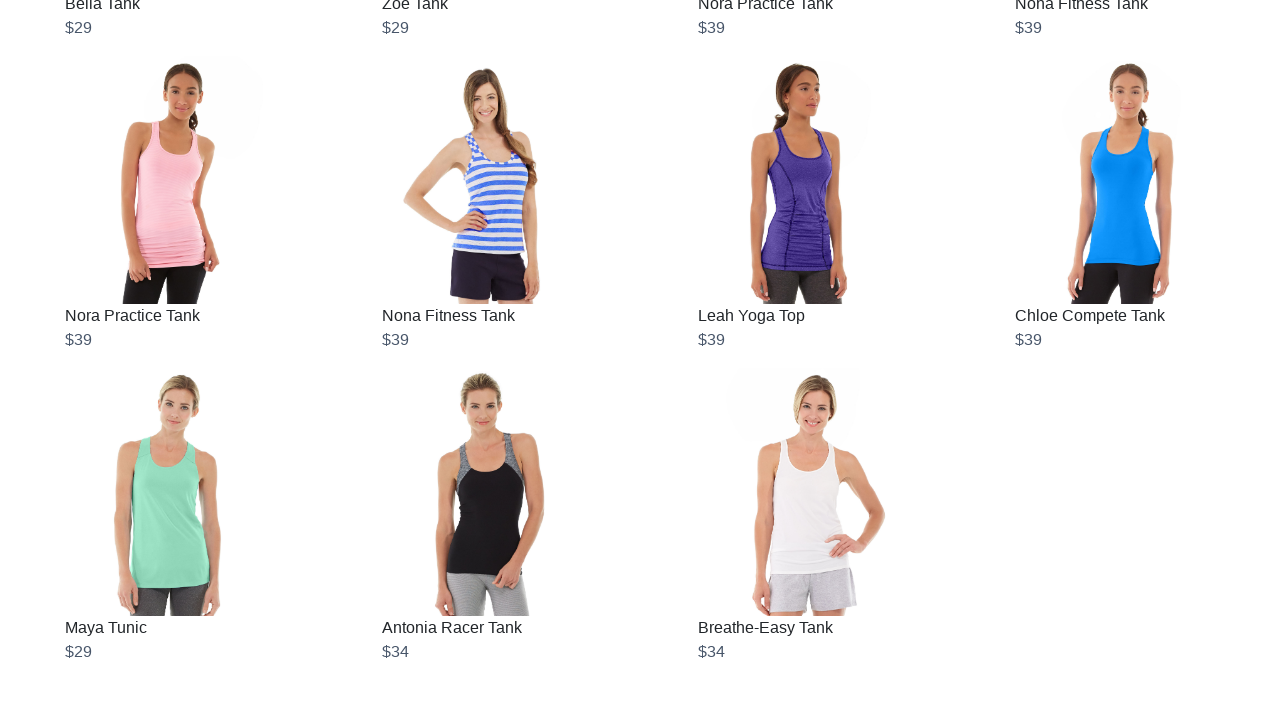

Scroll height unchanged - no new content loaded, infinite scrolling complete
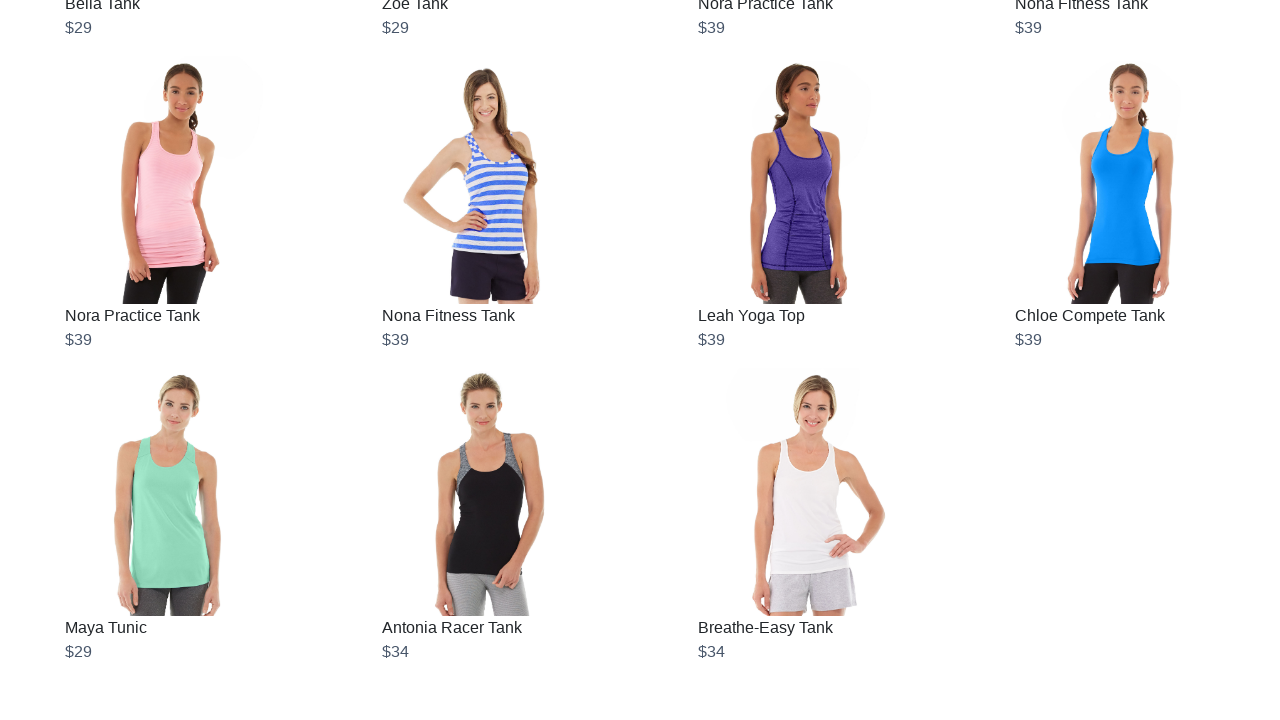

Verified all product items are visible
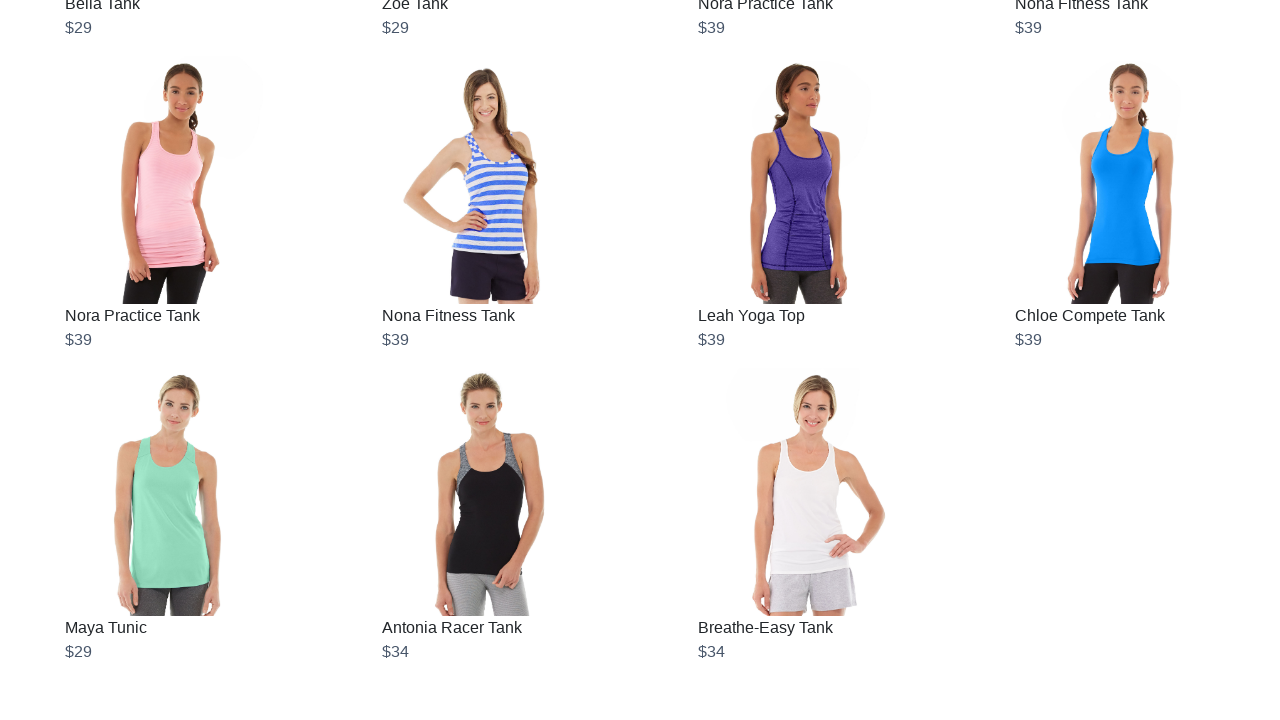

Verified product name elements are present
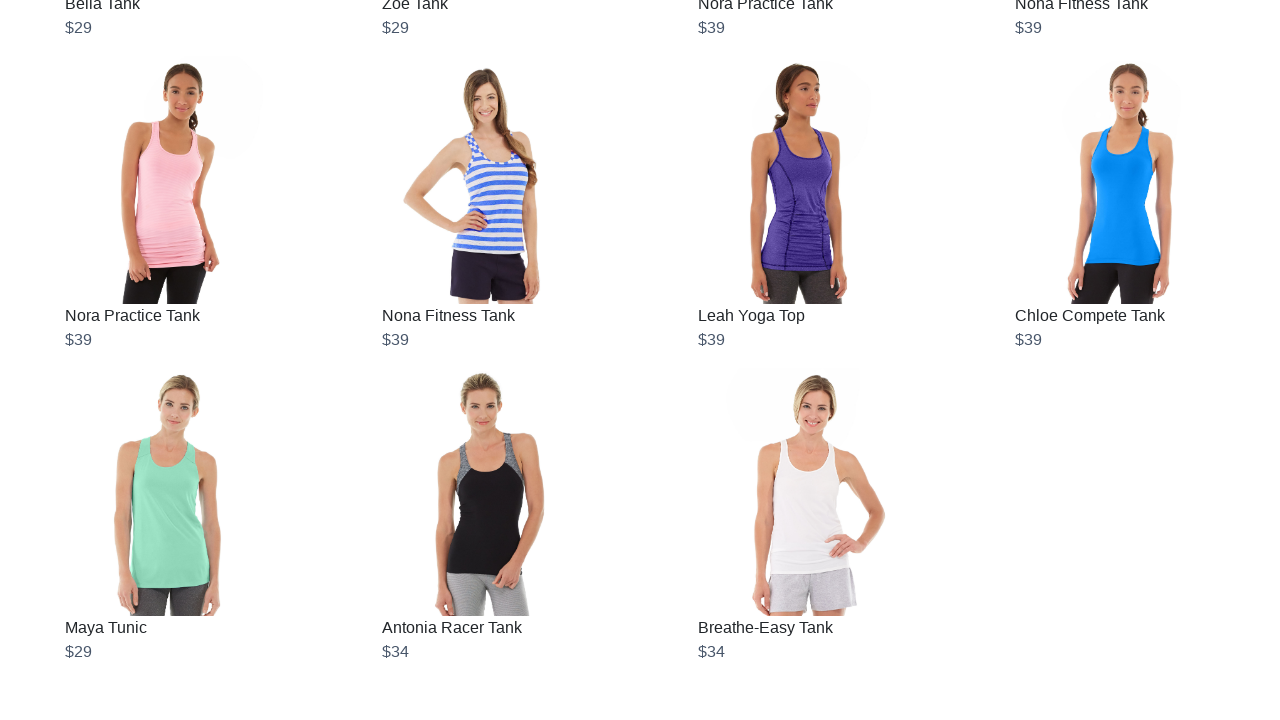

Verified product image elements are present
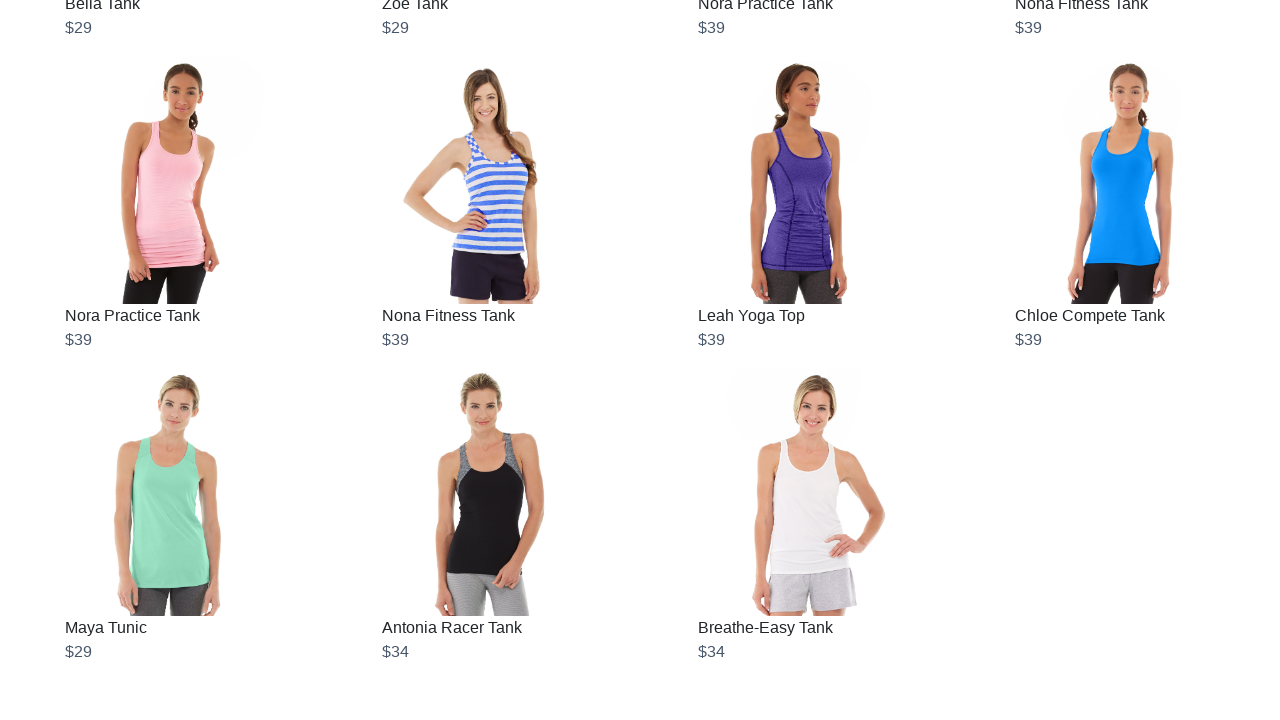

Verified product price elements are present
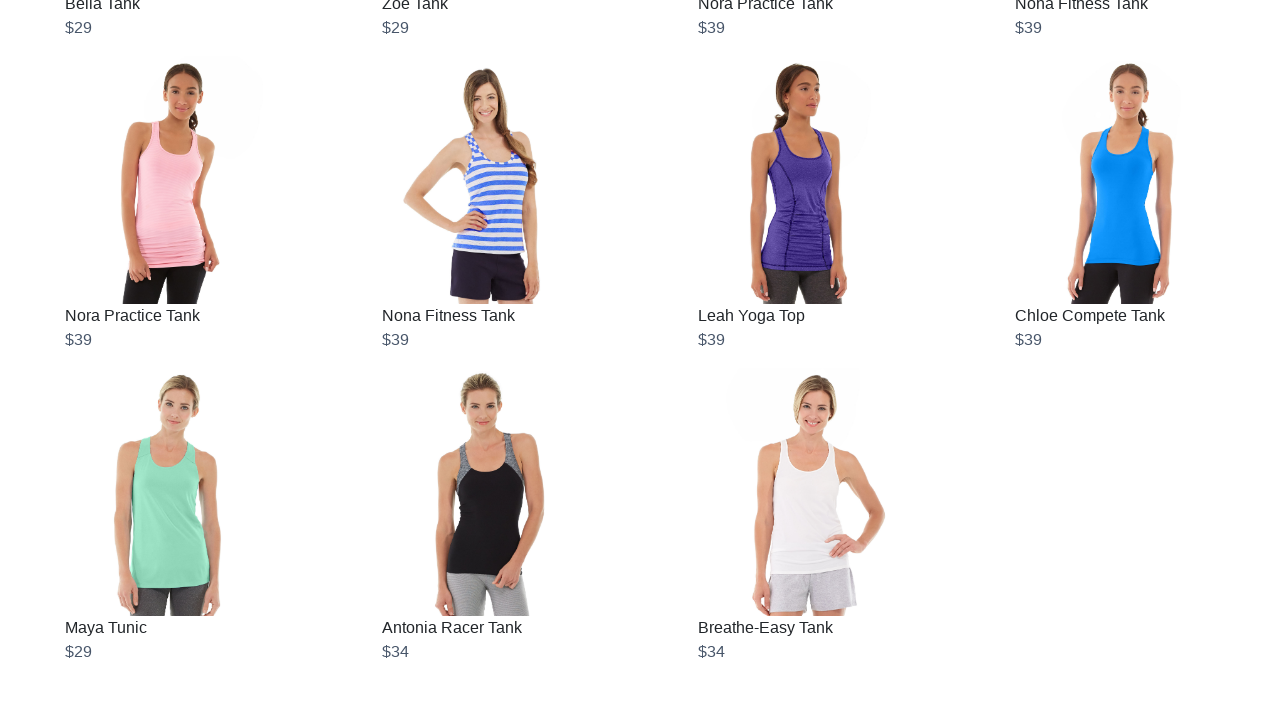

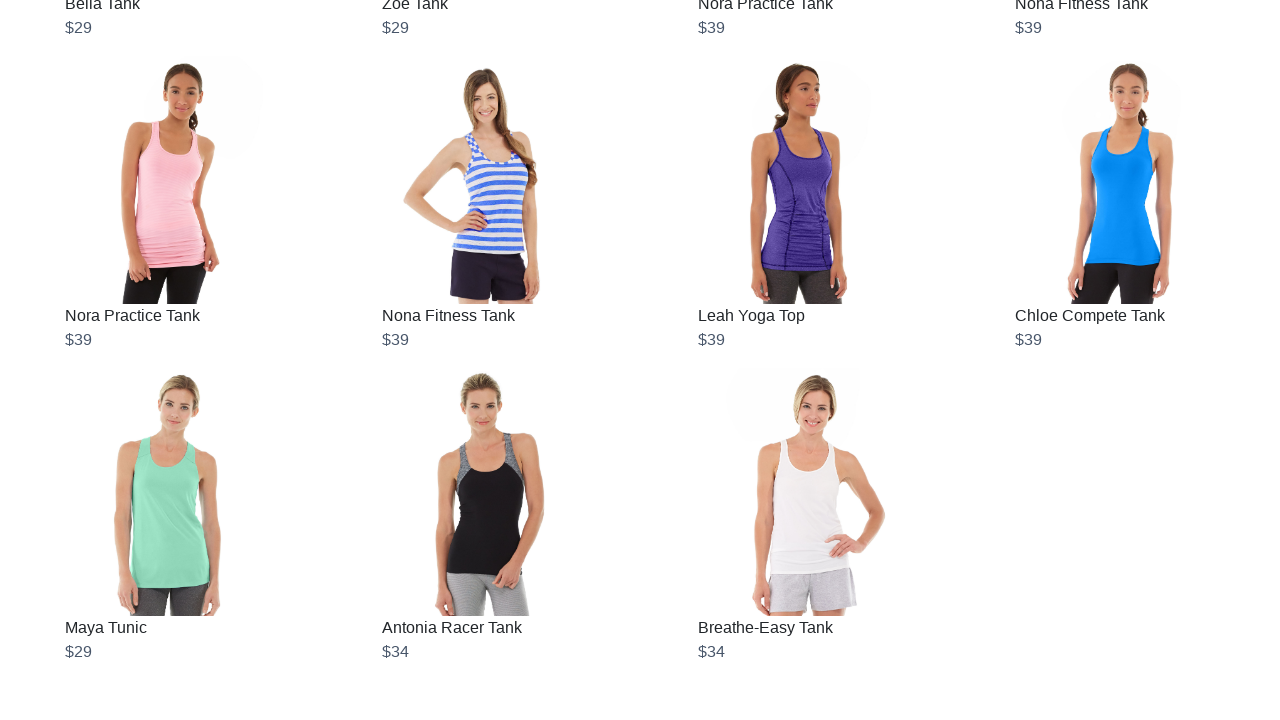